Tests range slider demo by moving multiple sliders using keyboard arrow keys to increment their values.

Starting URL: https://www.lambdatest.com/selenium-playground/drag-drop-range-sliders-demo

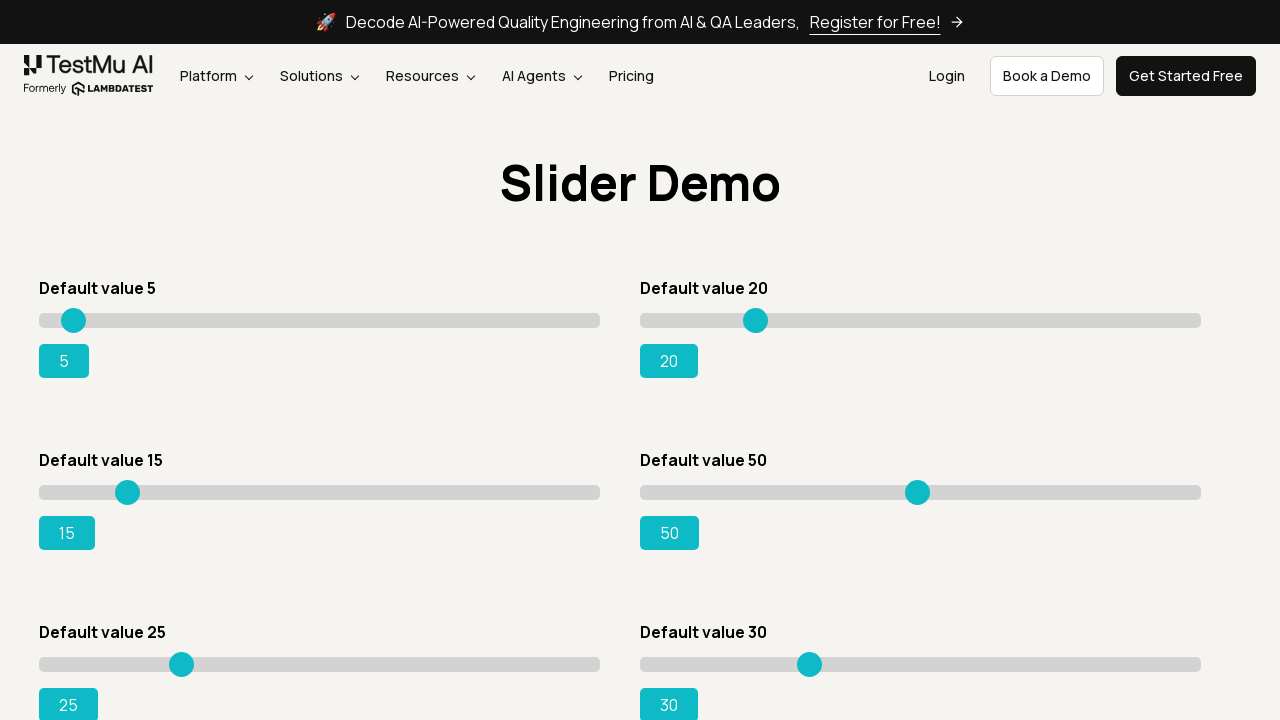

Located all 8 range slider elements
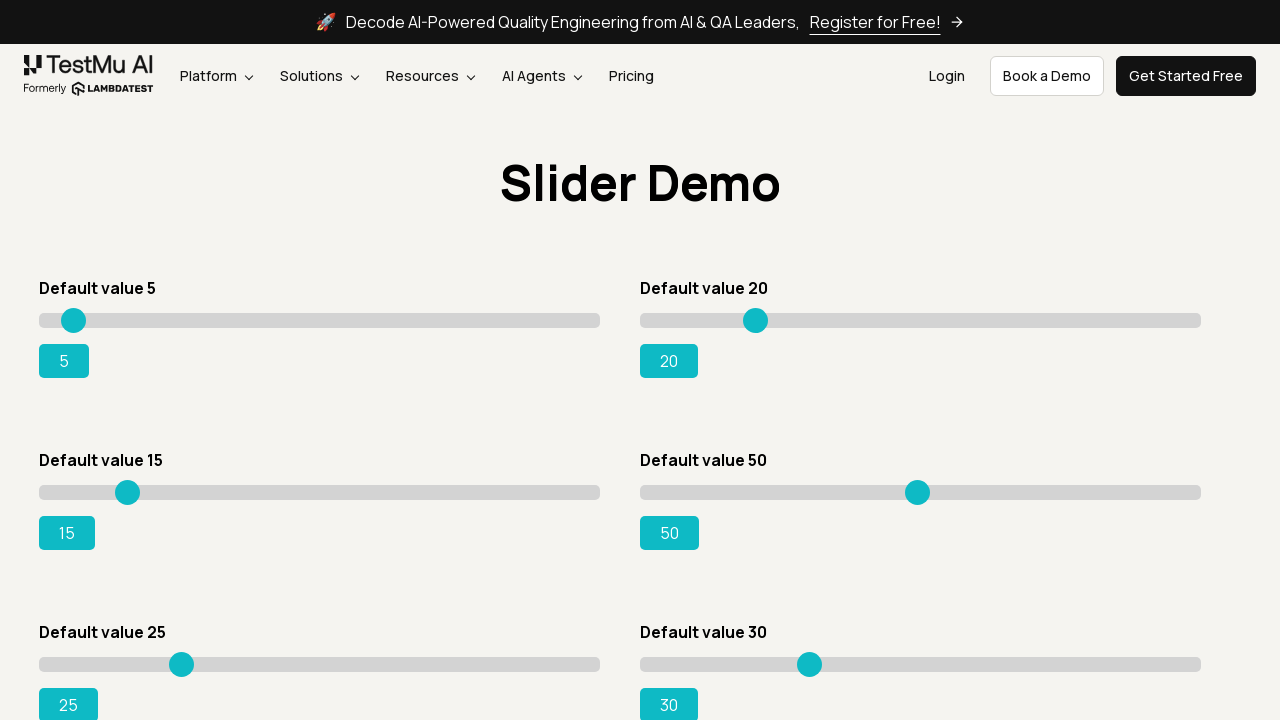

Moved slider 1 right (press ArrowRight) on xpath=//input[@type='range'] >> nth=0
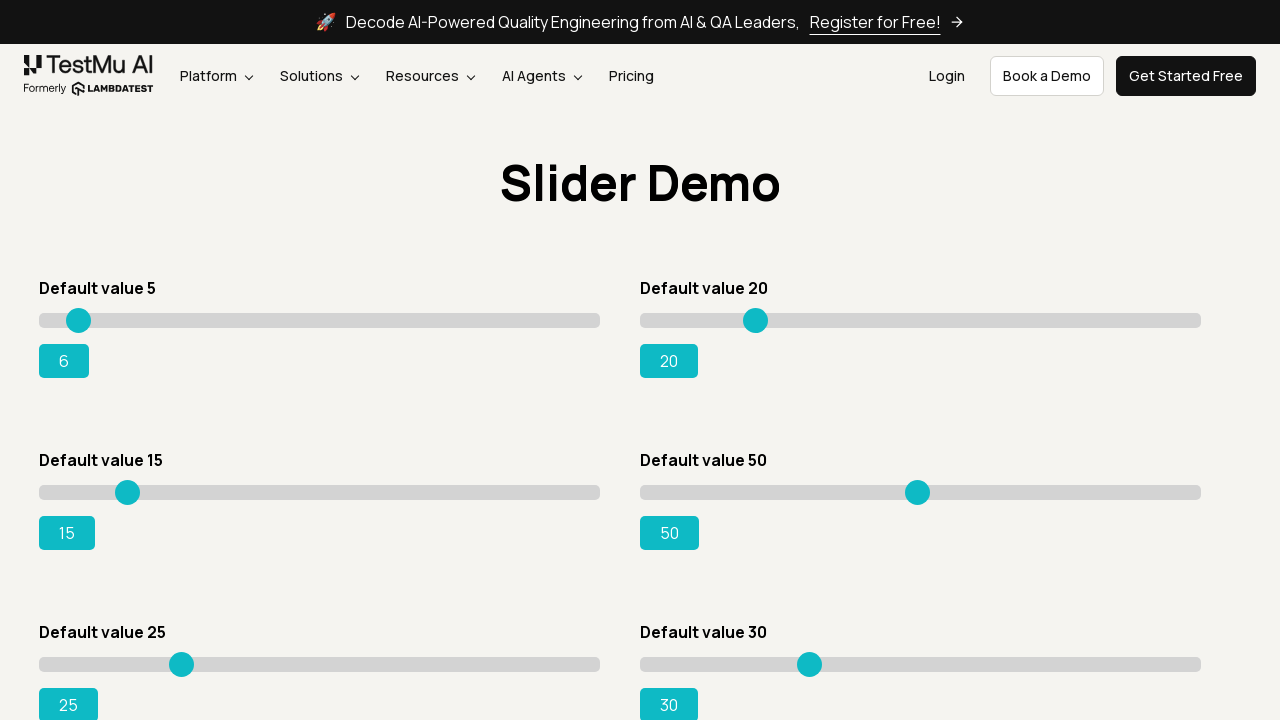

Moved slider 1 right (press ArrowRight) on xpath=//input[@type='range'] >> nth=0
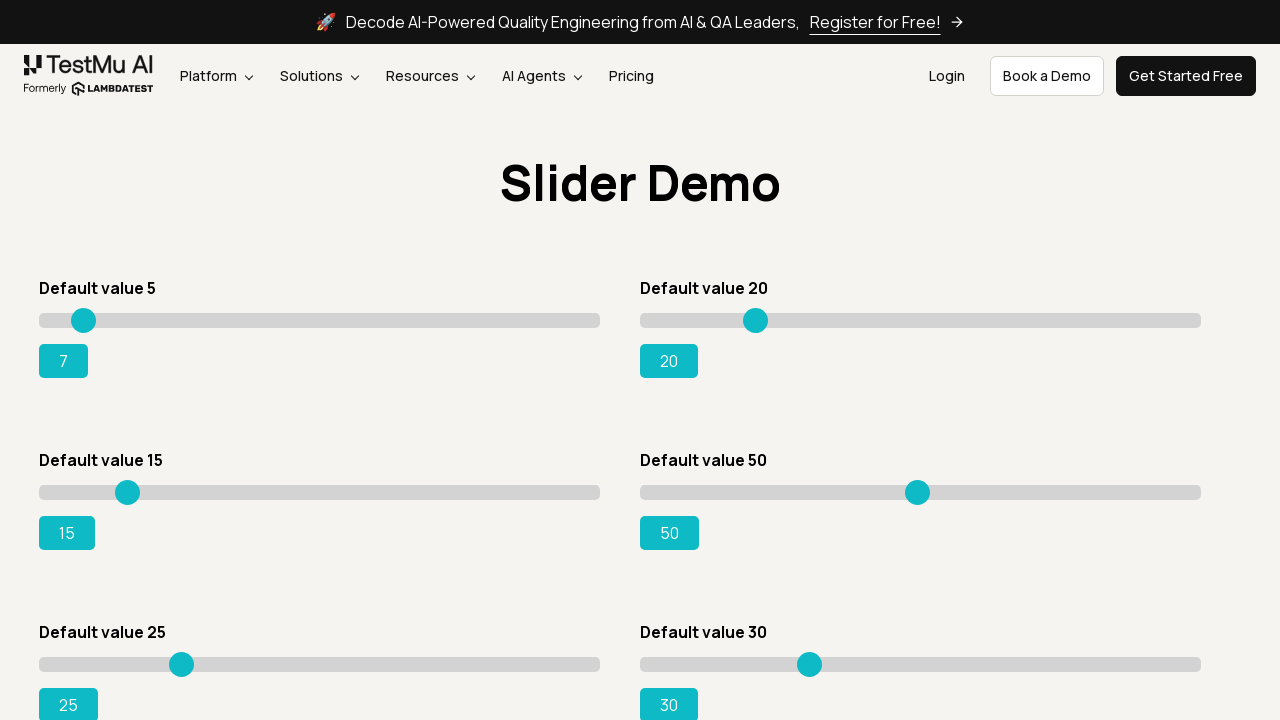

Moved slider 1 right (press ArrowRight) on xpath=//input[@type='range'] >> nth=0
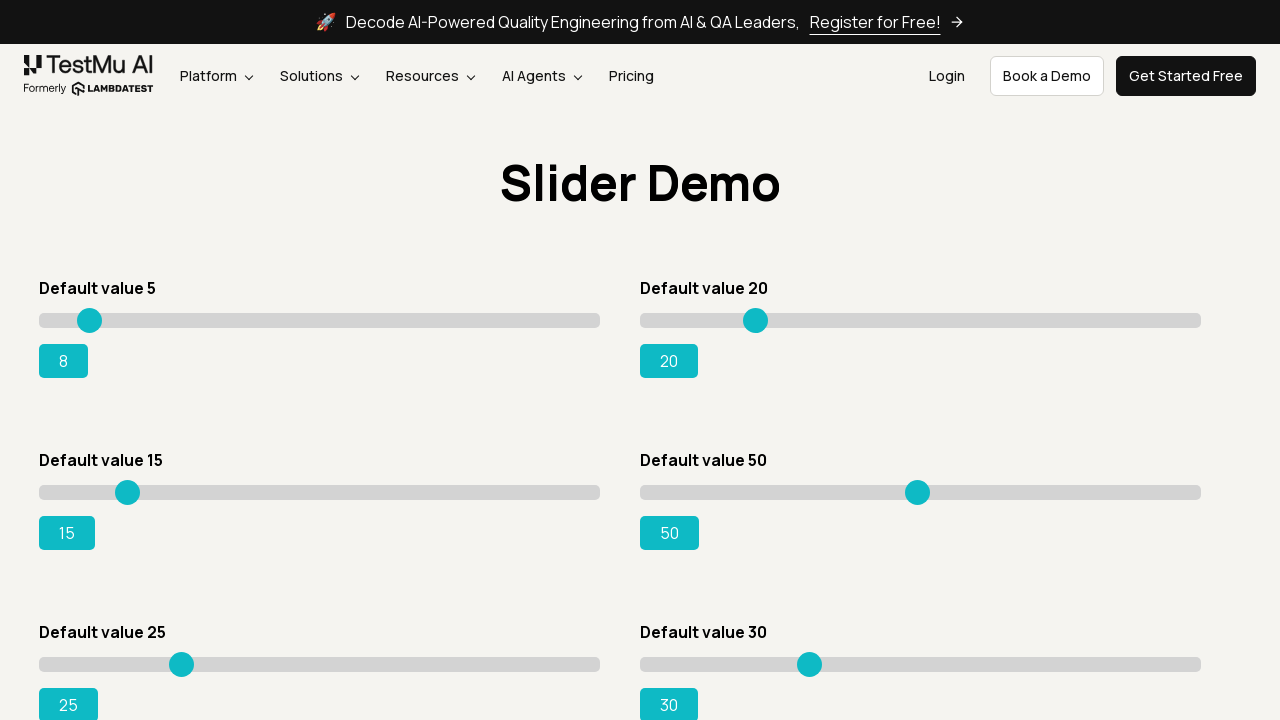

Moved slider 1 right (press ArrowRight) on xpath=//input[@type='range'] >> nth=0
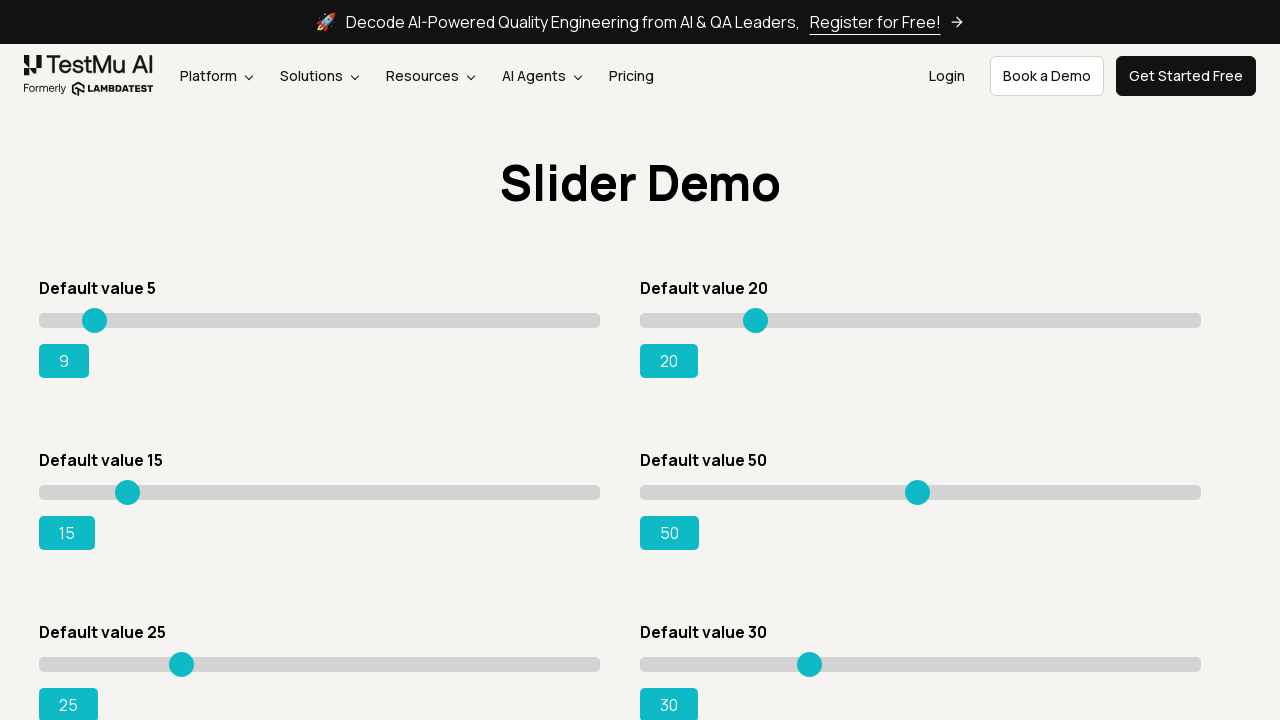

Moved slider 1 right (press ArrowRight) on xpath=//input[@type='range'] >> nth=0
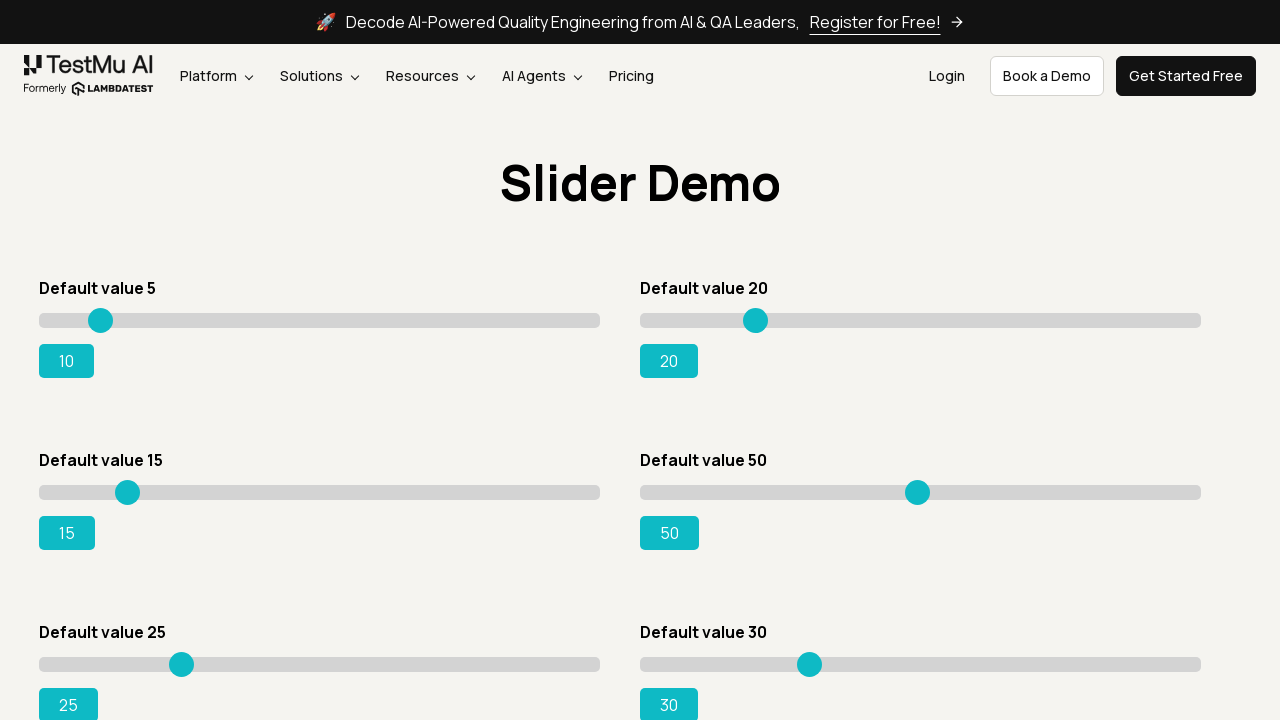

Moved slider 2 right (press ArrowRight) on xpath=//input[@type='range'] >> nth=1
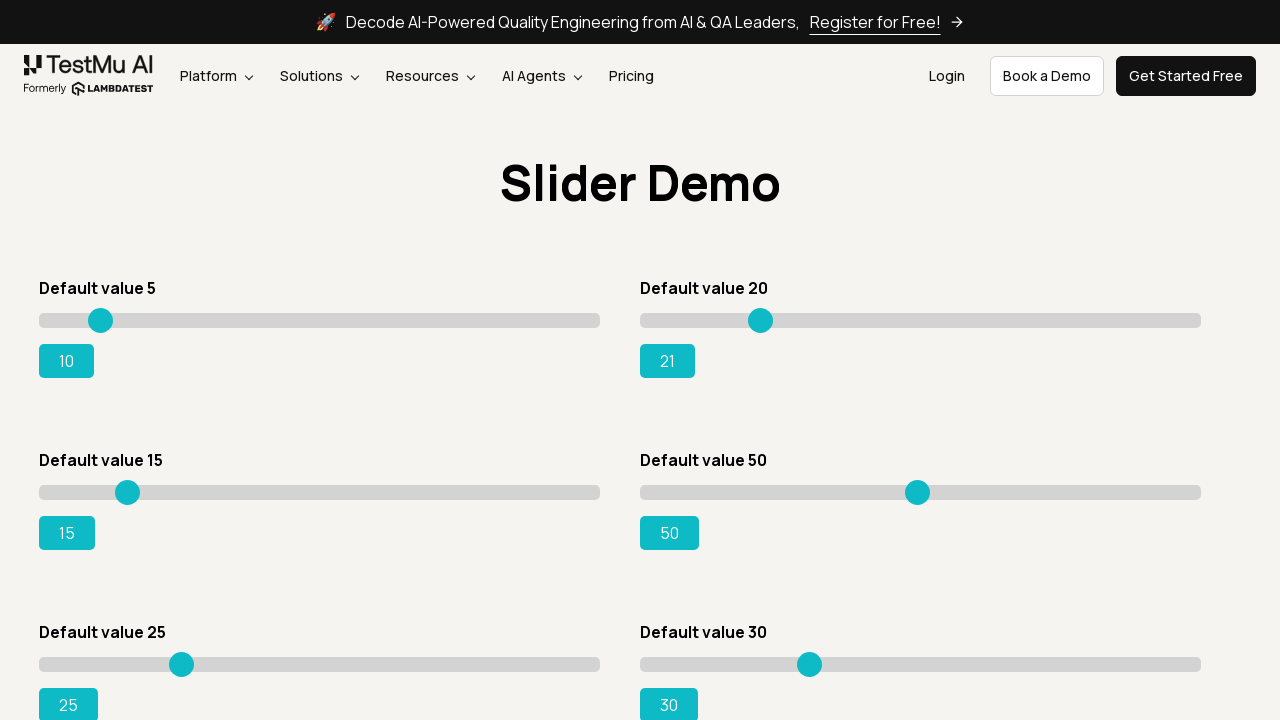

Moved slider 2 right (press ArrowRight) on xpath=//input[@type='range'] >> nth=1
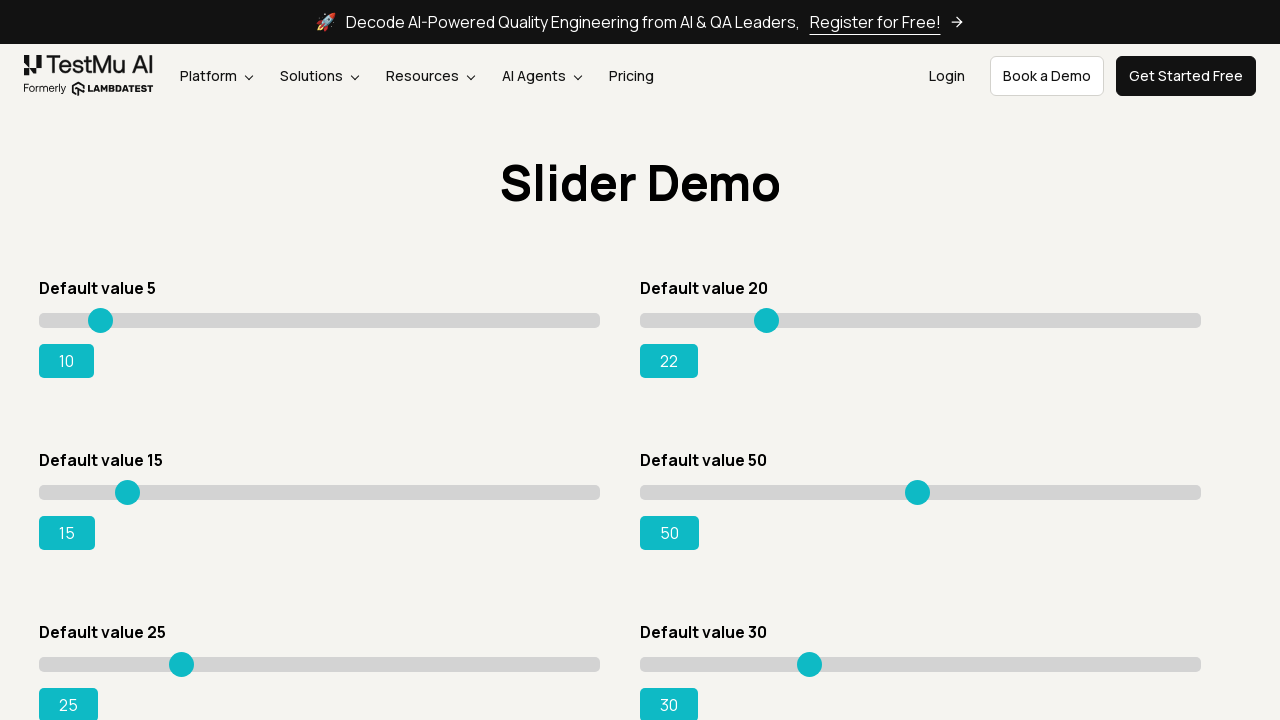

Moved slider 2 right (press ArrowRight) on xpath=//input[@type='range'] >> nth=1
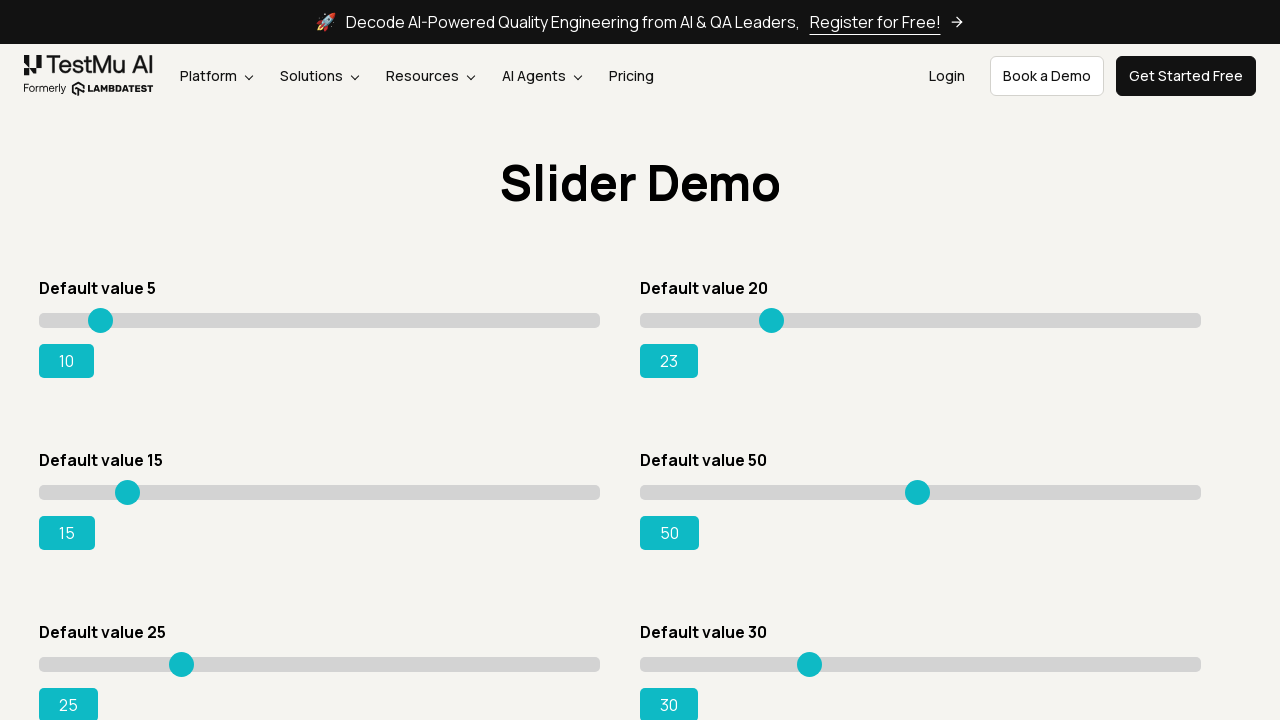

Moved slider 2 right (press ArrowRight) on xpath=//input[@type='range'] >> nth=1
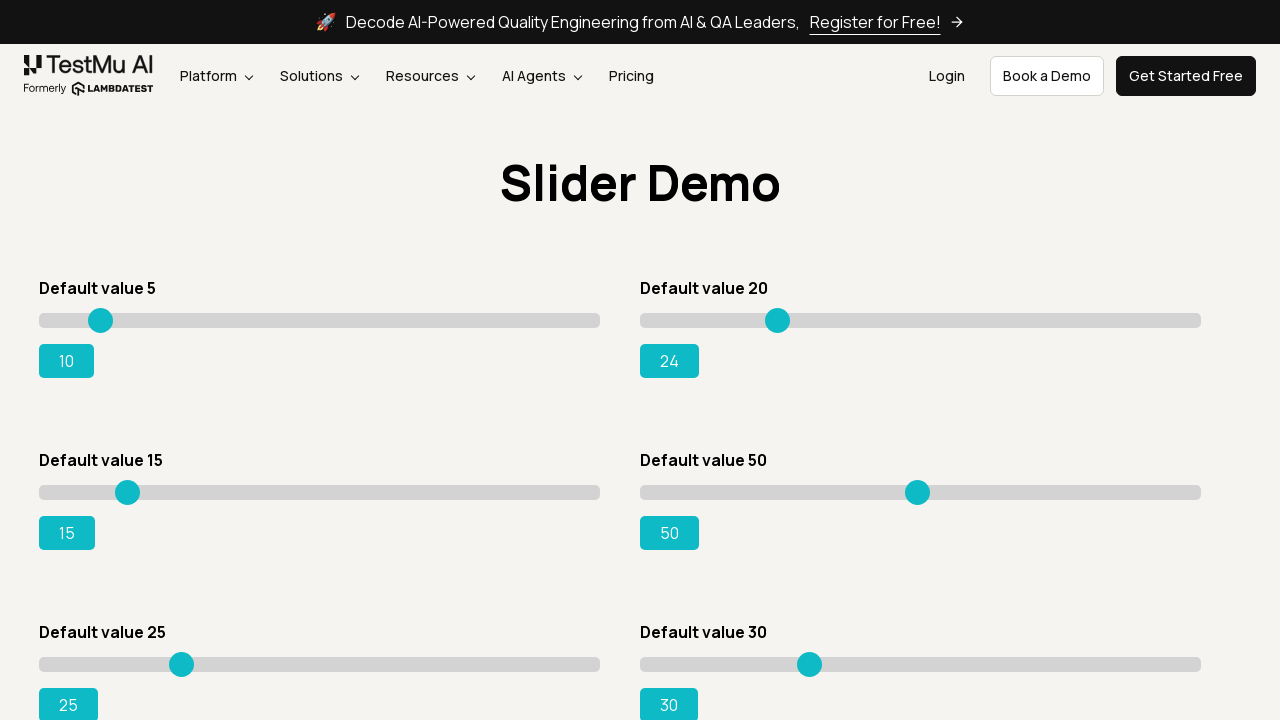

Moved slider 2 right (press ArrowRight) on xpath=//input[@type='range'] >> nth=1
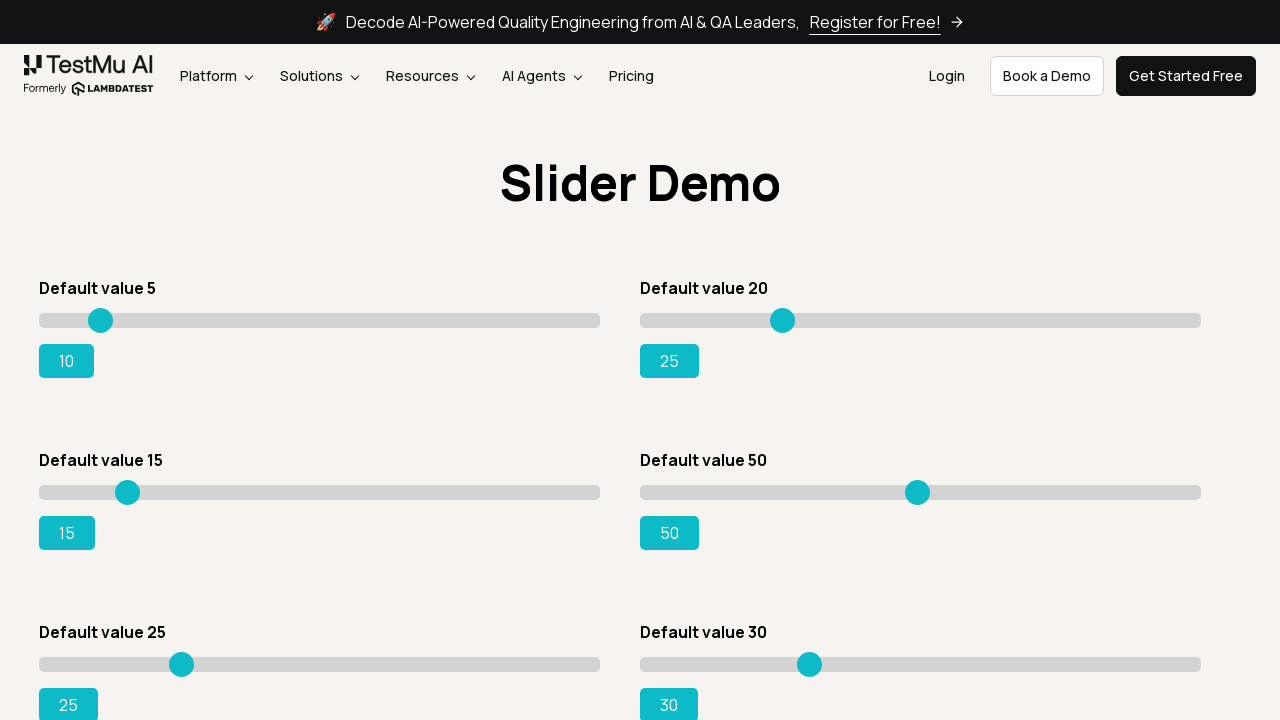

Moved slider 3 right (press ArrowRight) on xpath=//input[@type='range'] >> nth=2
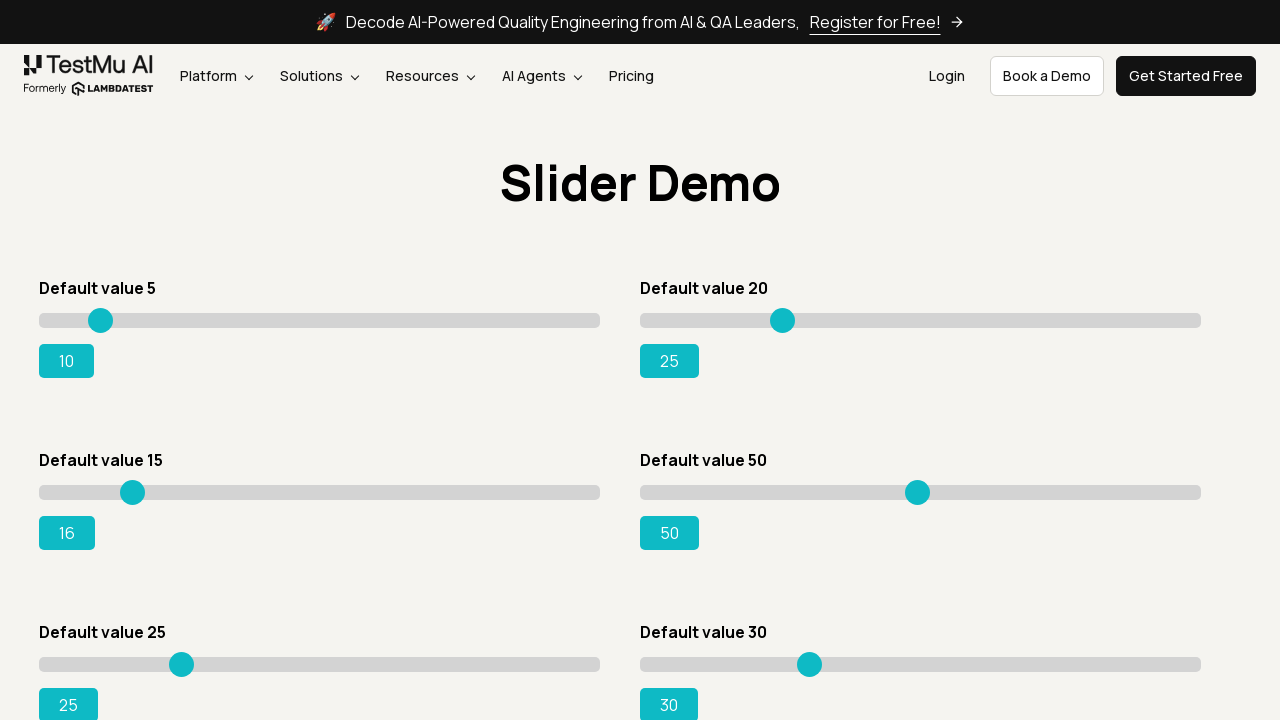

Moved slider 3 right (press ArrowRight) on xpath=//input[@type='range'] >> nth=2
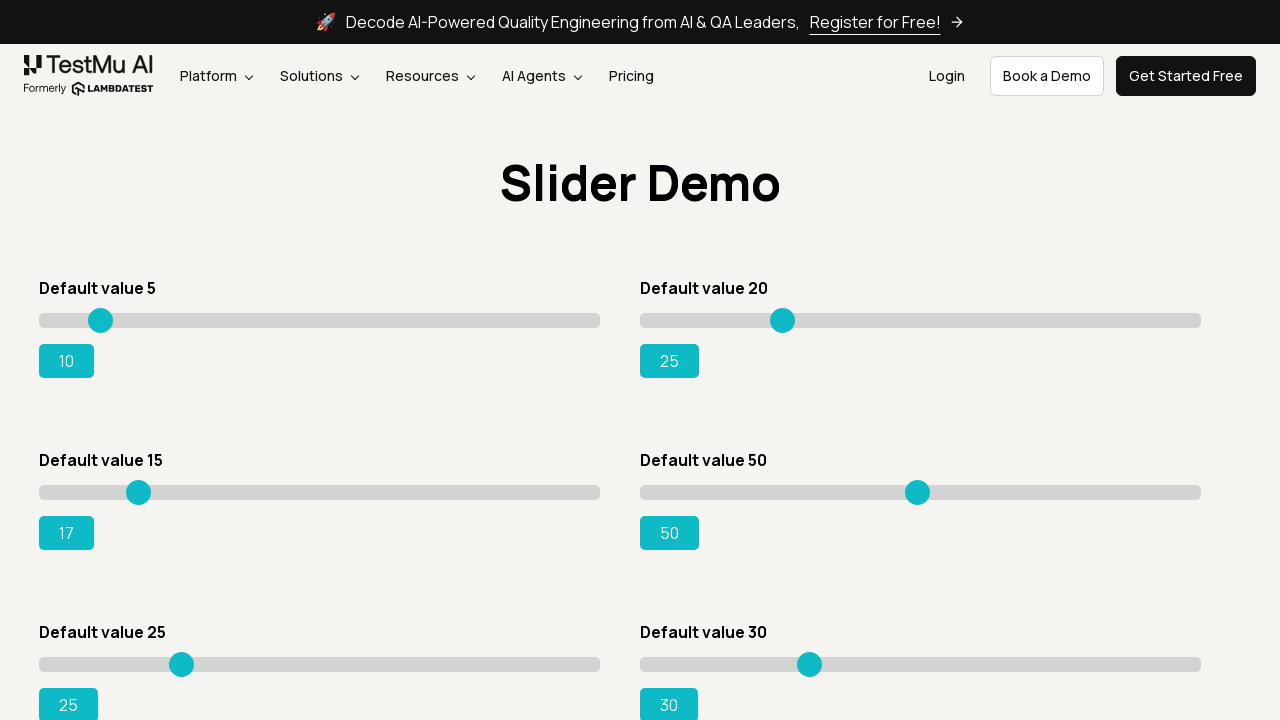

Moved slider 3 right (press ArrowRight) on xpath=//input[@type='range'] >> nth=2
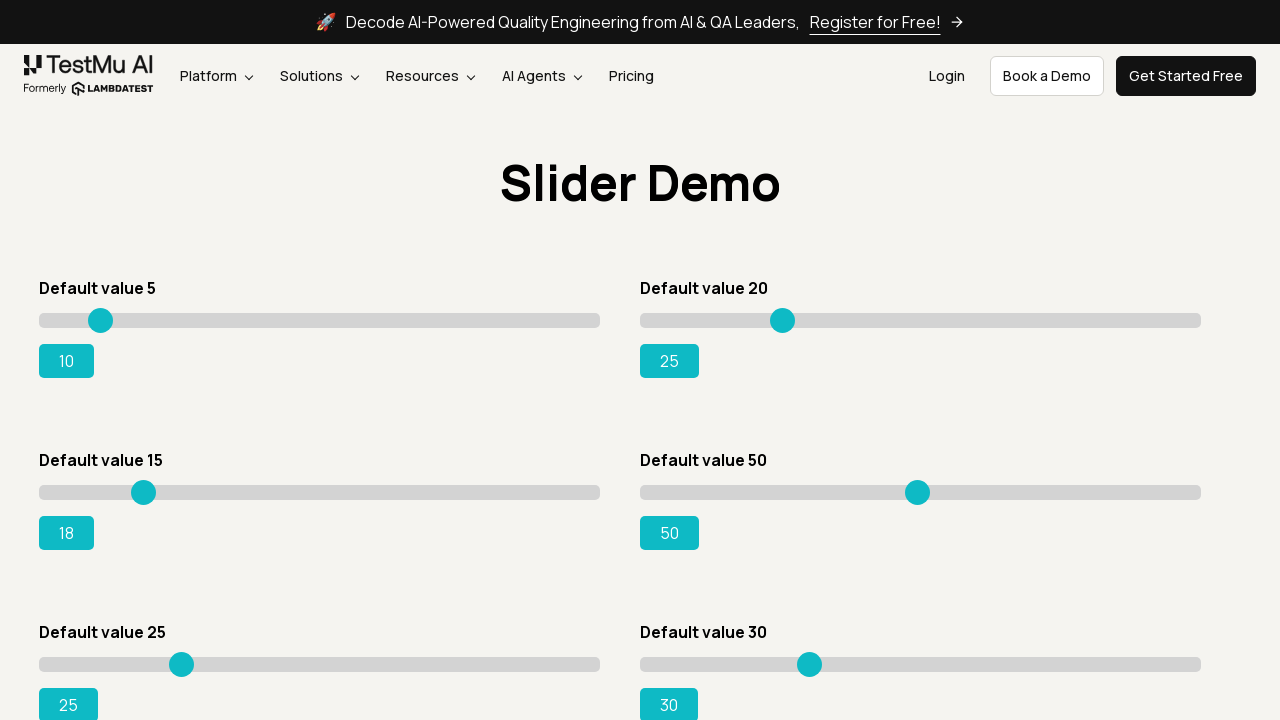

Moved slider 3 right (press ArrowRight) on xpath=//input[@type='range'] >> nth=2
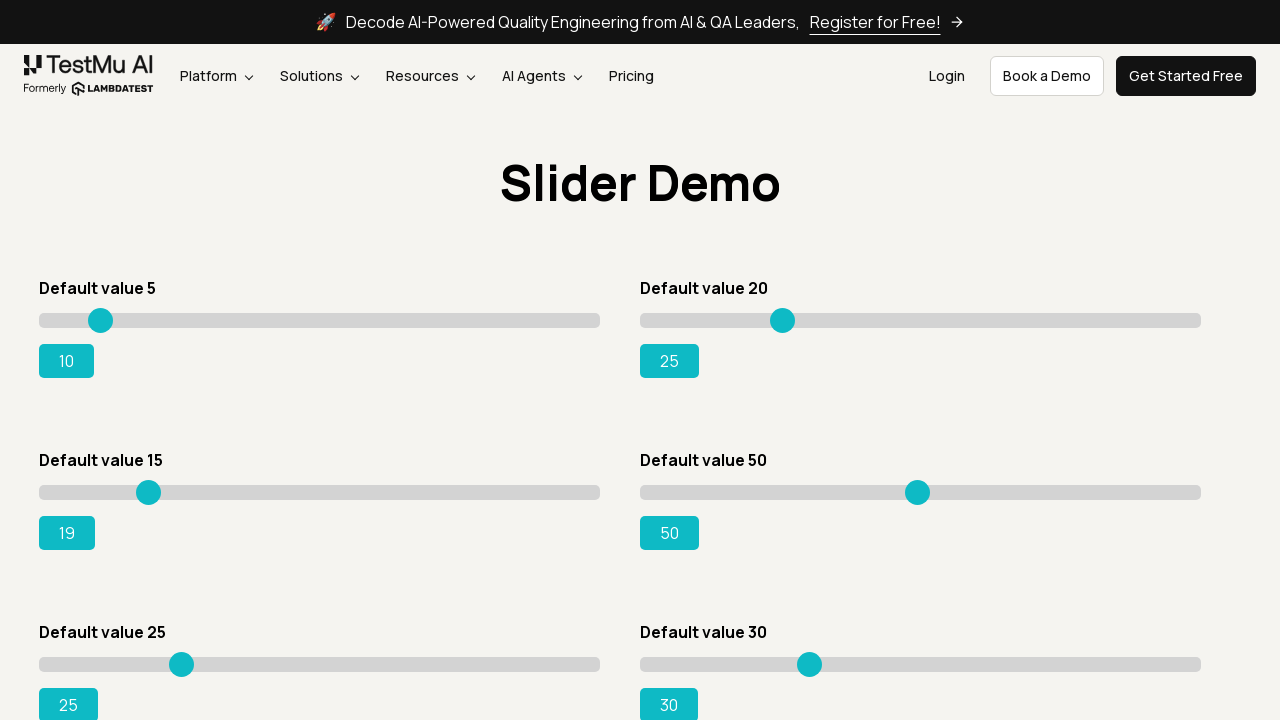

Moved slider 3 right (press ArrowRight) on xpath=//input[@type='range'] >> nth=2
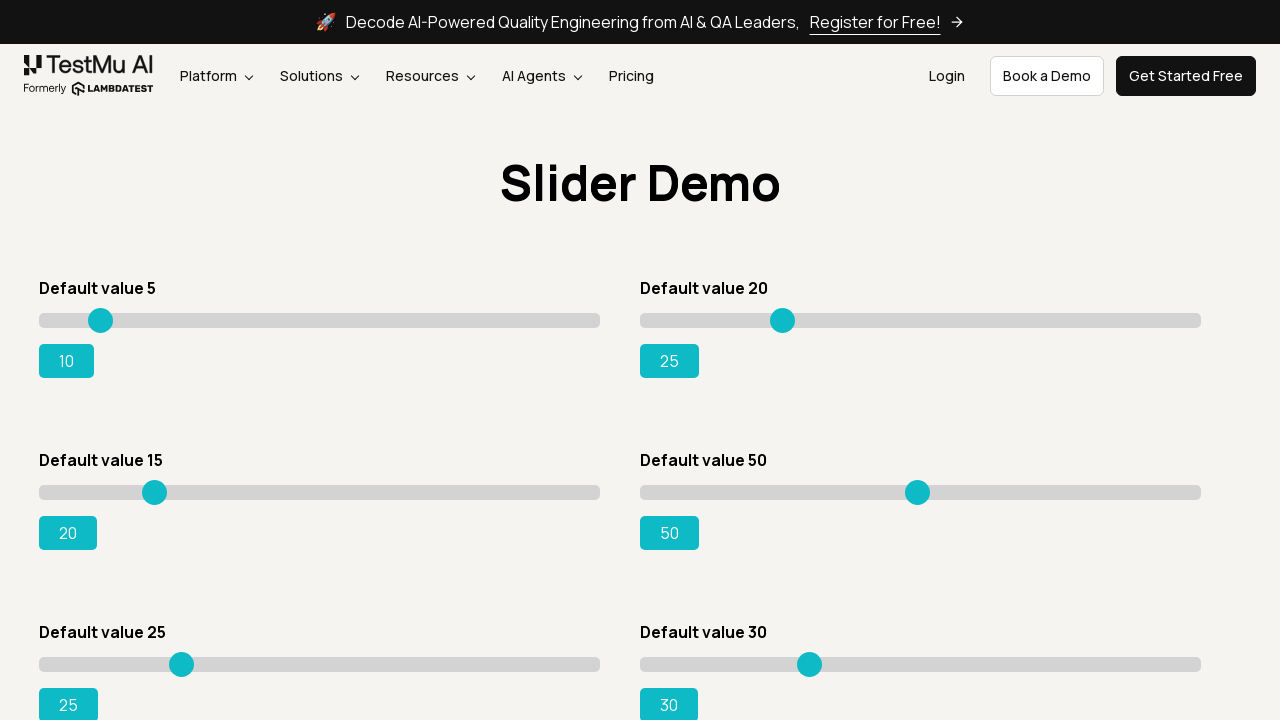

Moved slider 4 right (press ArrowRight) on xpath=//input[@type='range'] >> nth=3
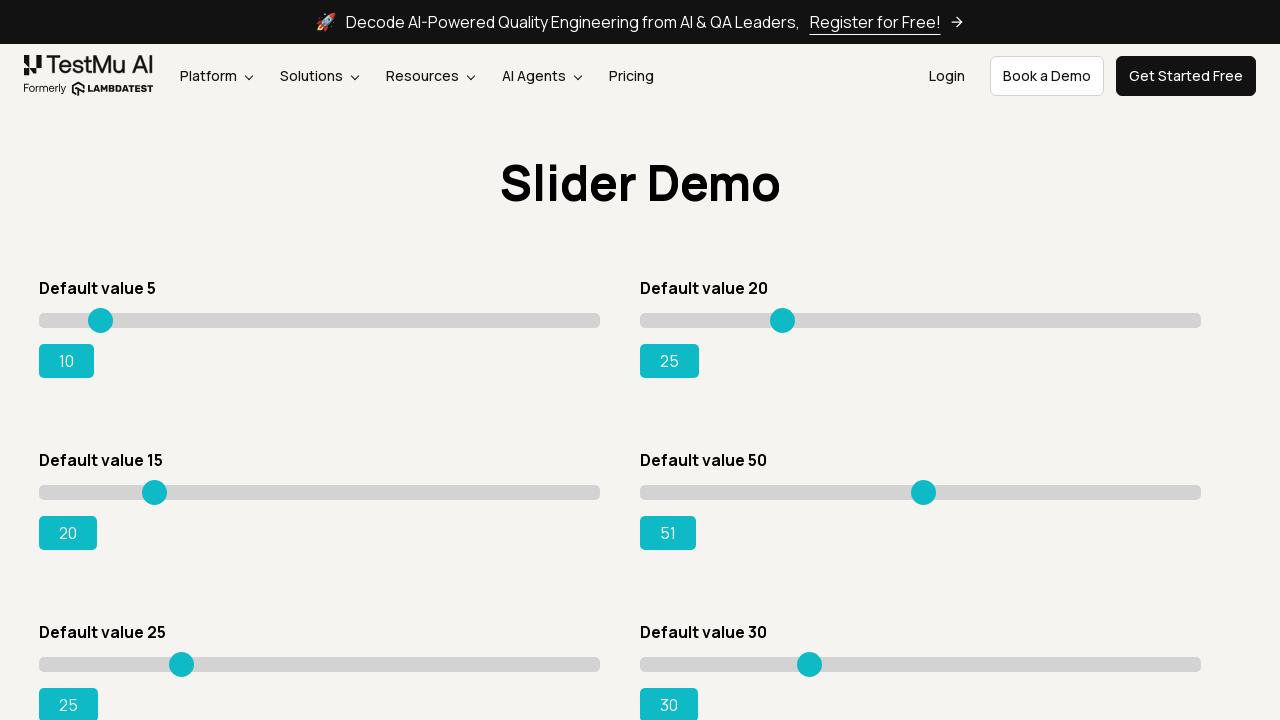

Moved slider 4 right (press ArrowRight) on xpath=//input[@type='range'] >> nth=3
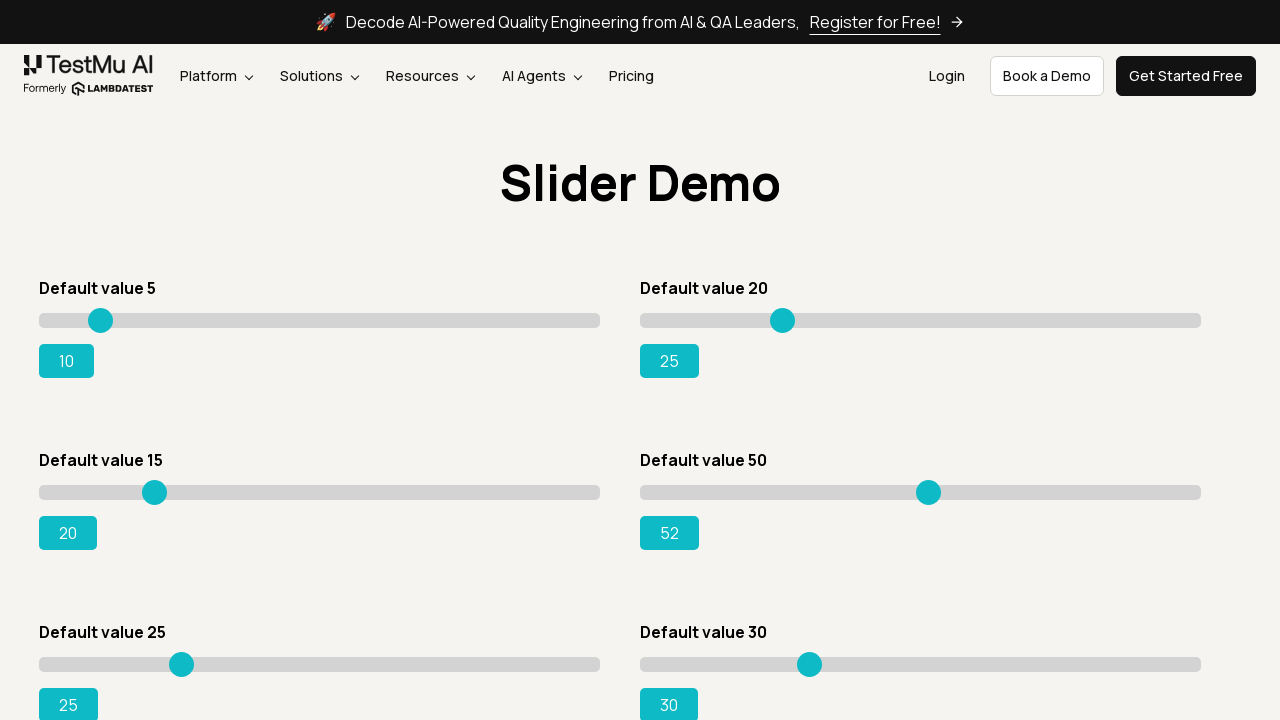

Moved slider 4 right (press ArrowRight) on xpath=//input[@type='range'] >> nth=3
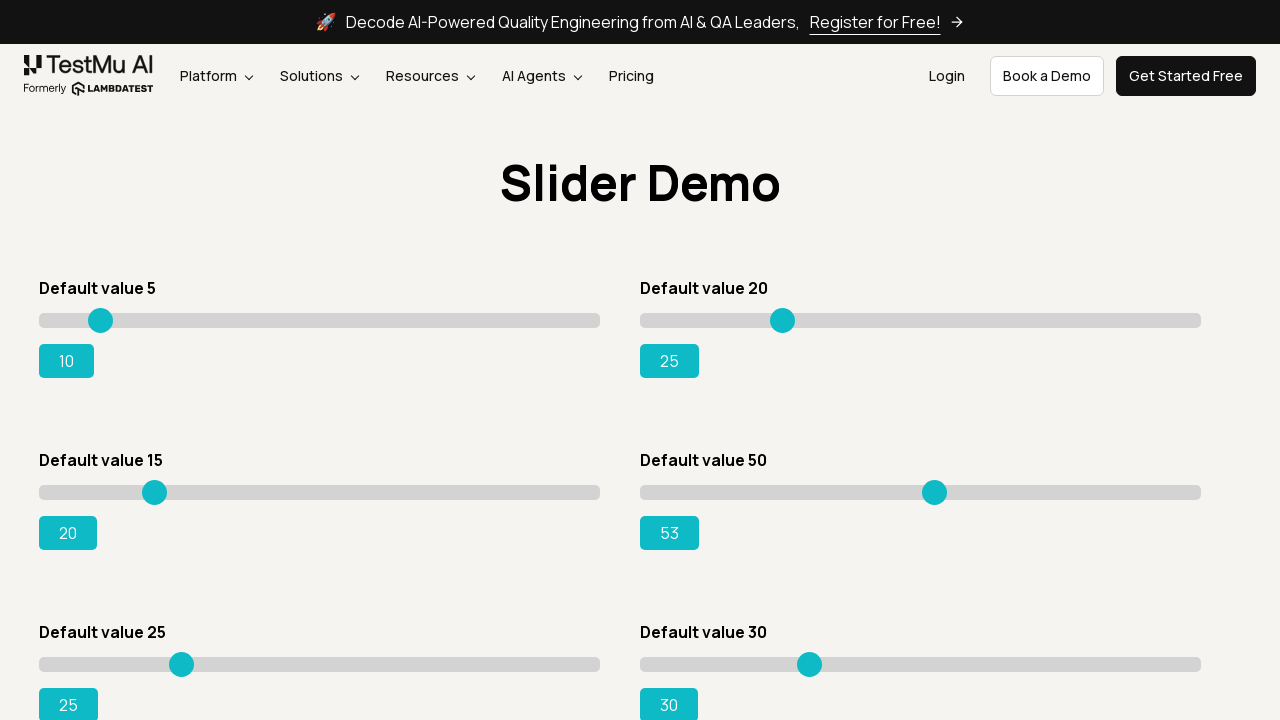

Moved slider 4 right (press ArrowRight) on xpath=//input[@type='range'] >> nth=3
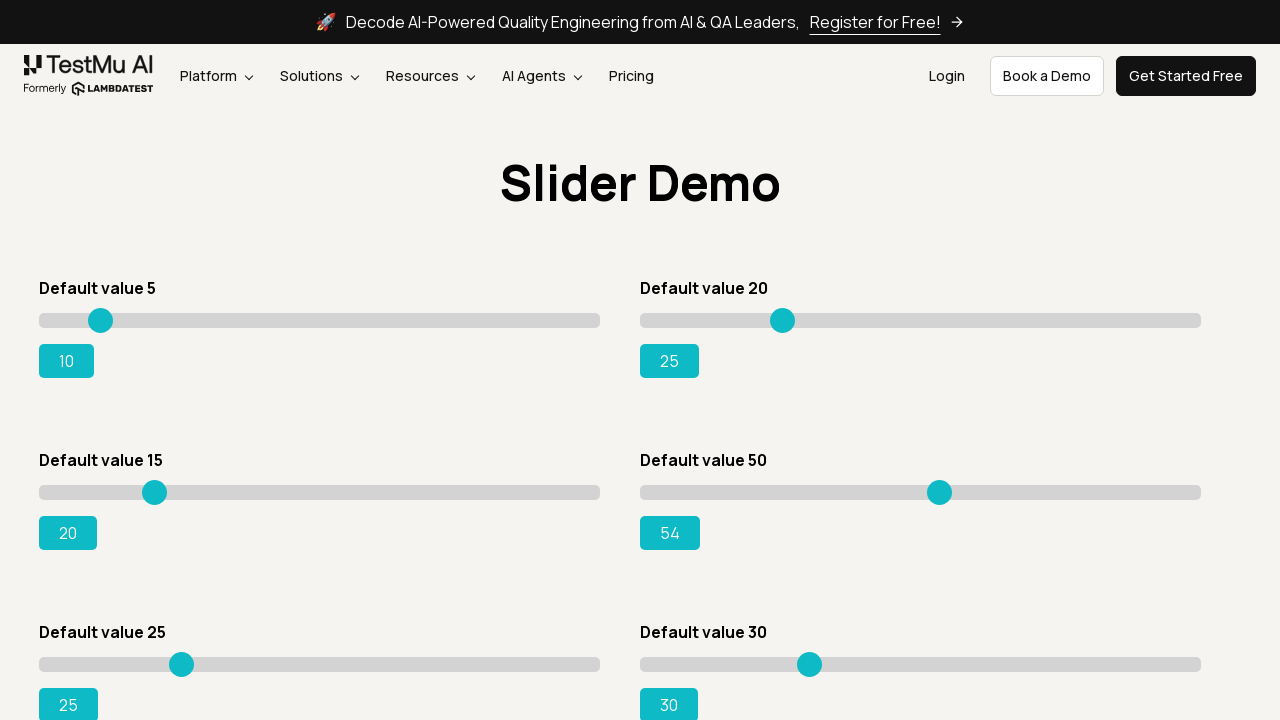

Moved slider 4 right (press ArrowRight) on xpath=//input[@type='range'] >> nth=3
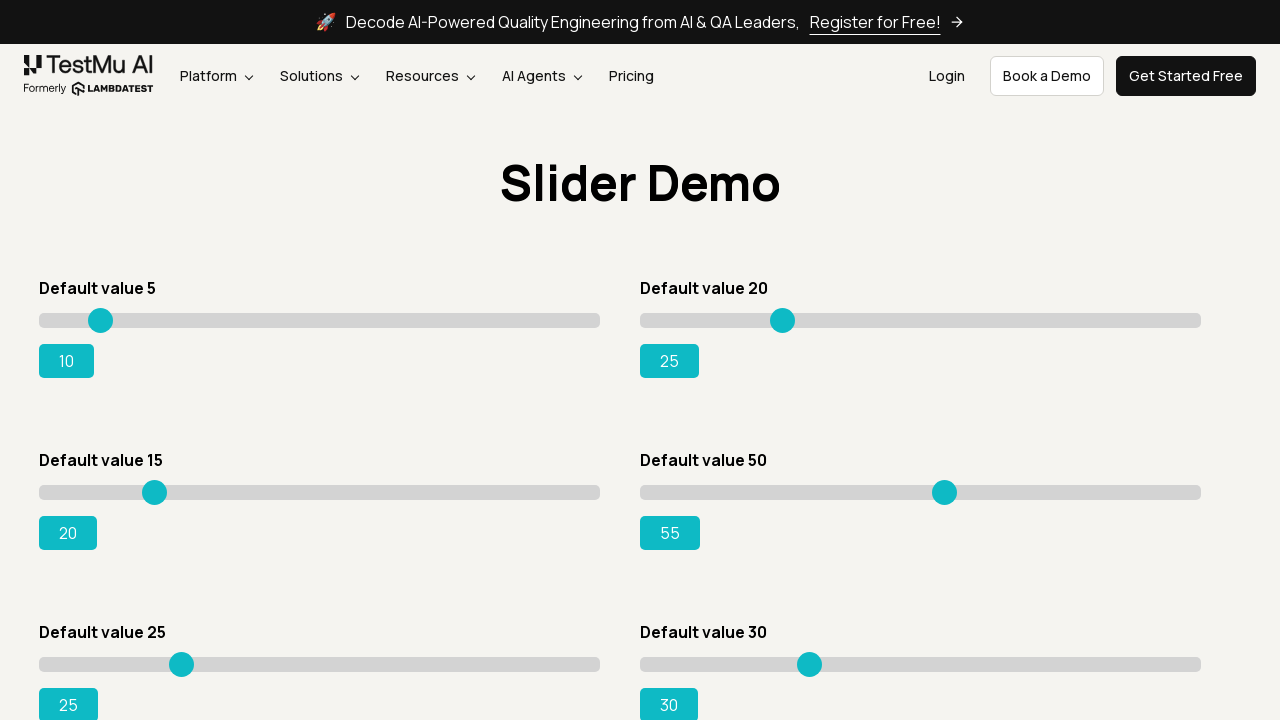

Moved slider 5 right (press ArrowRight) on xpath=//input[@type='range'] >> nth=4
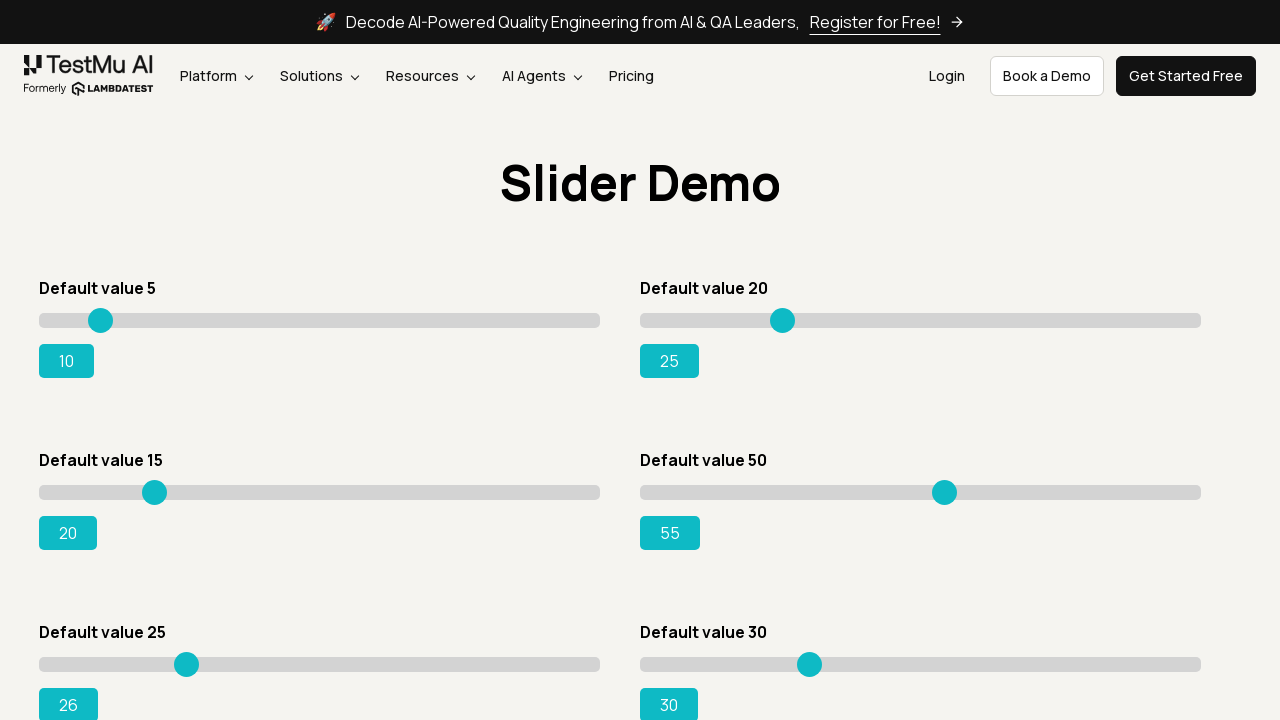

Moved slider 5 right (press ArrowRight) on xpath=//input[@type='range'] >> nth=4
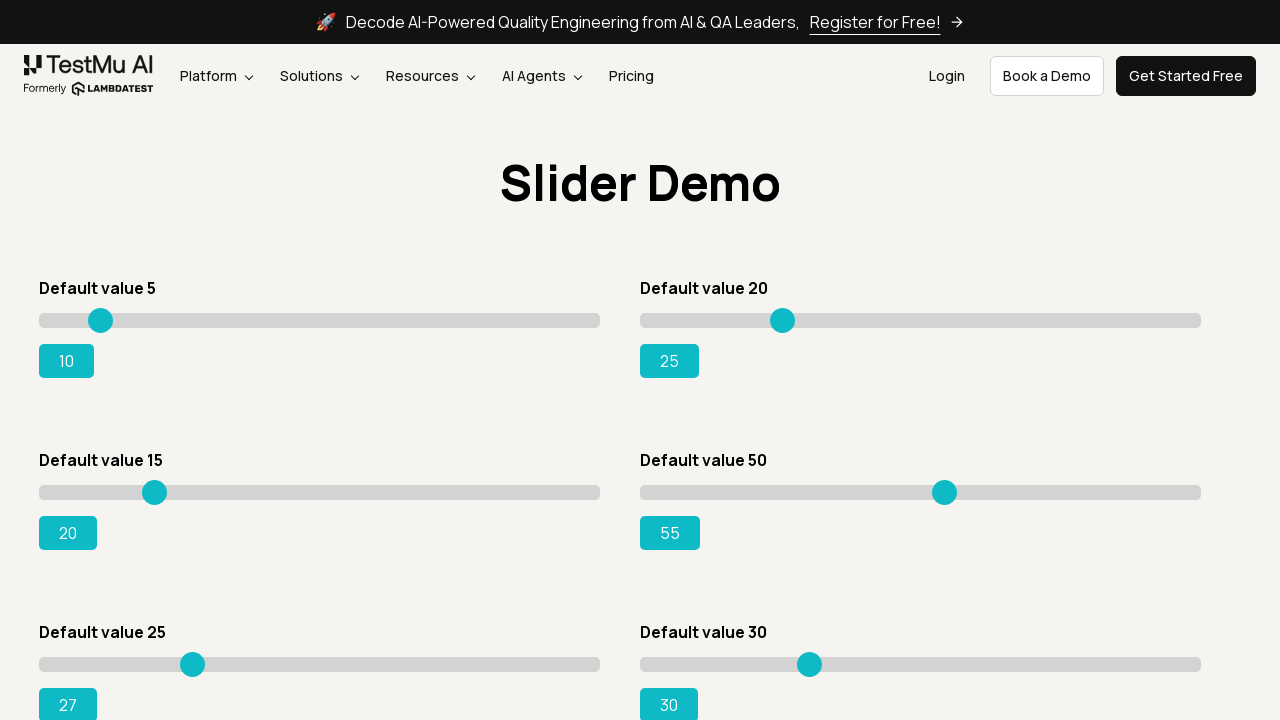

Moved slider 5 right (press ArrowRight) on xpath=//input[@type='range'] >> nth=4
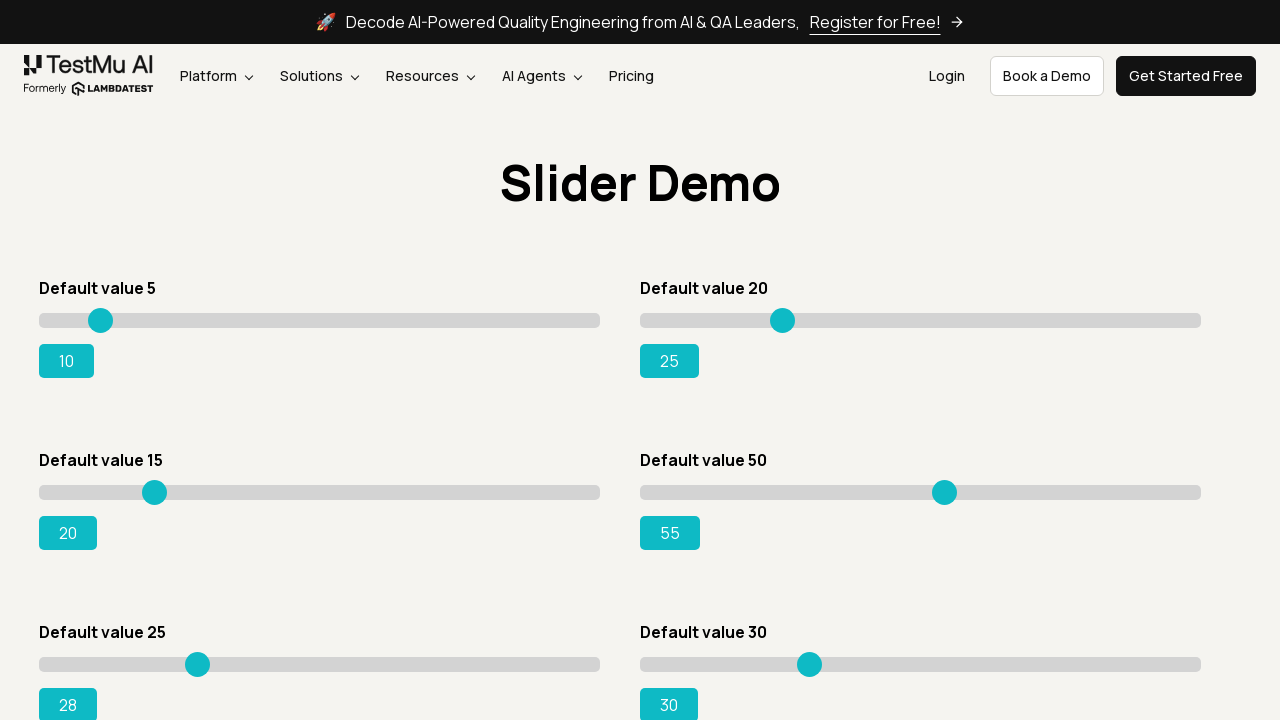

Moved slider 5 right (press ArrowRight) on xpath=//input[@type='range'] >> nth=4
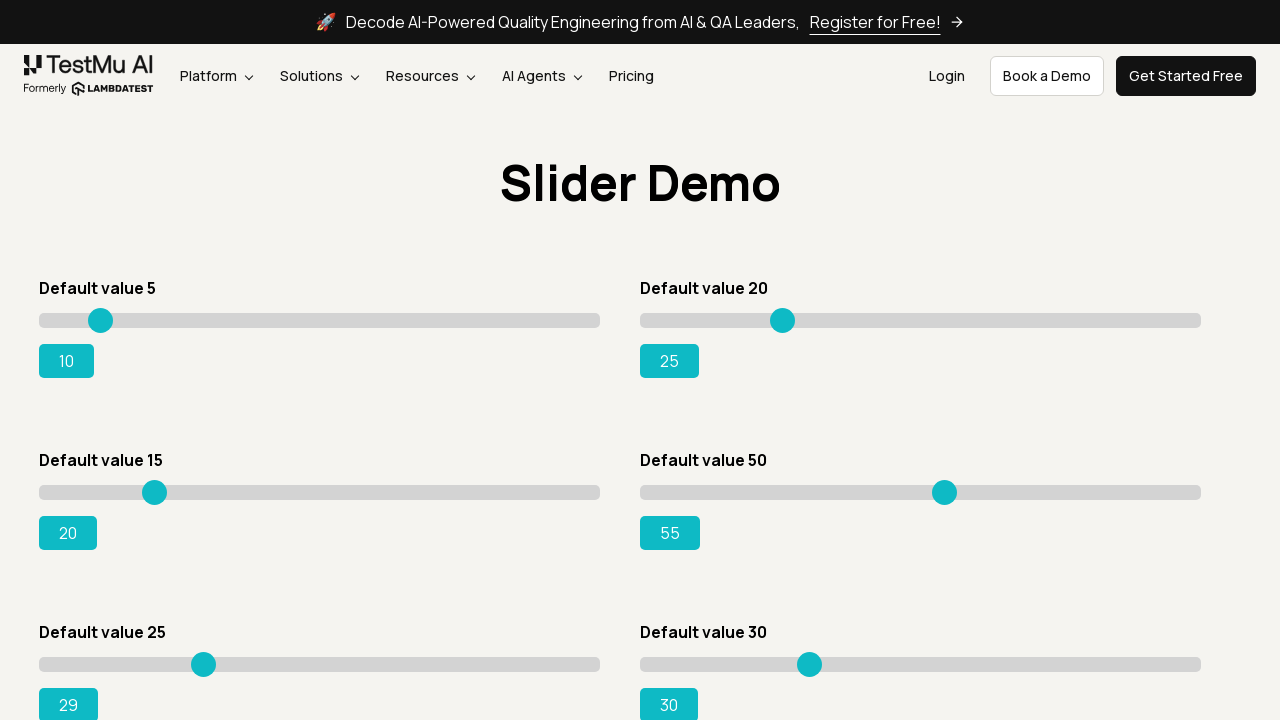

Moved slider 5 right (press ArrowRight) on xpath=//input[@type='range'] >> nth=4
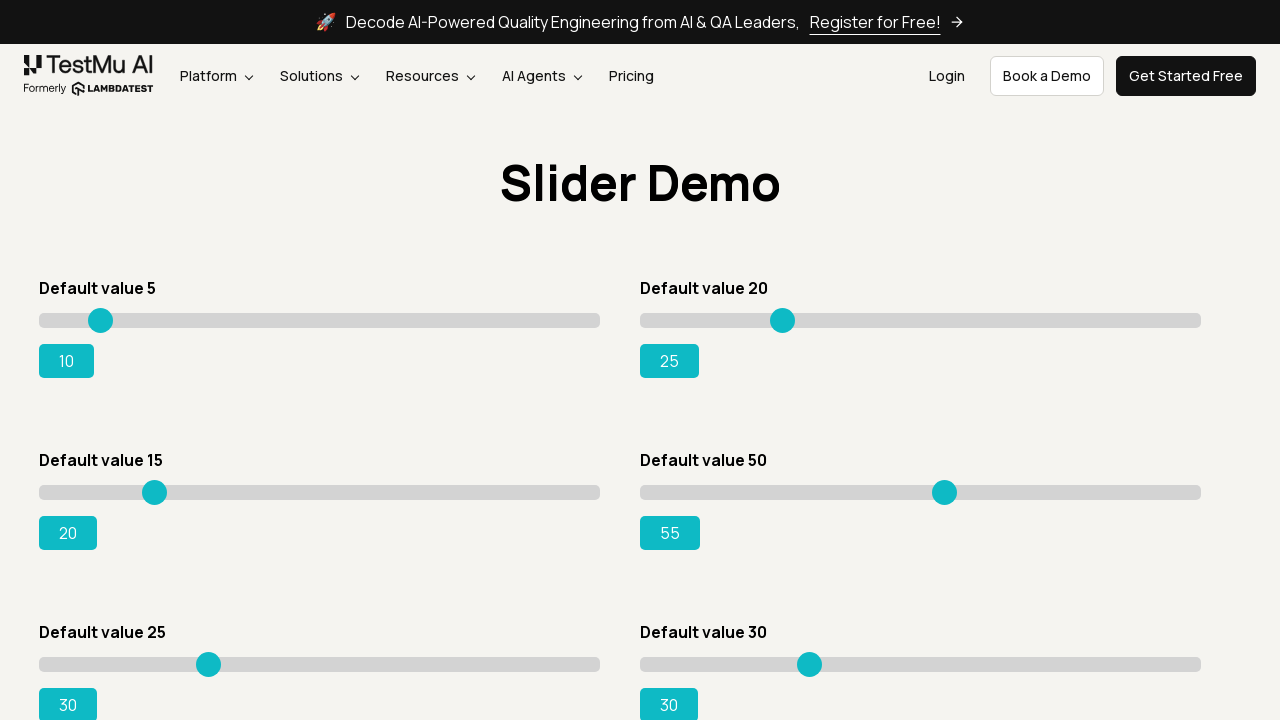

Moved slider 6 right (press ArrowRight) on xpath=//input[@type='range'] >> nth=5
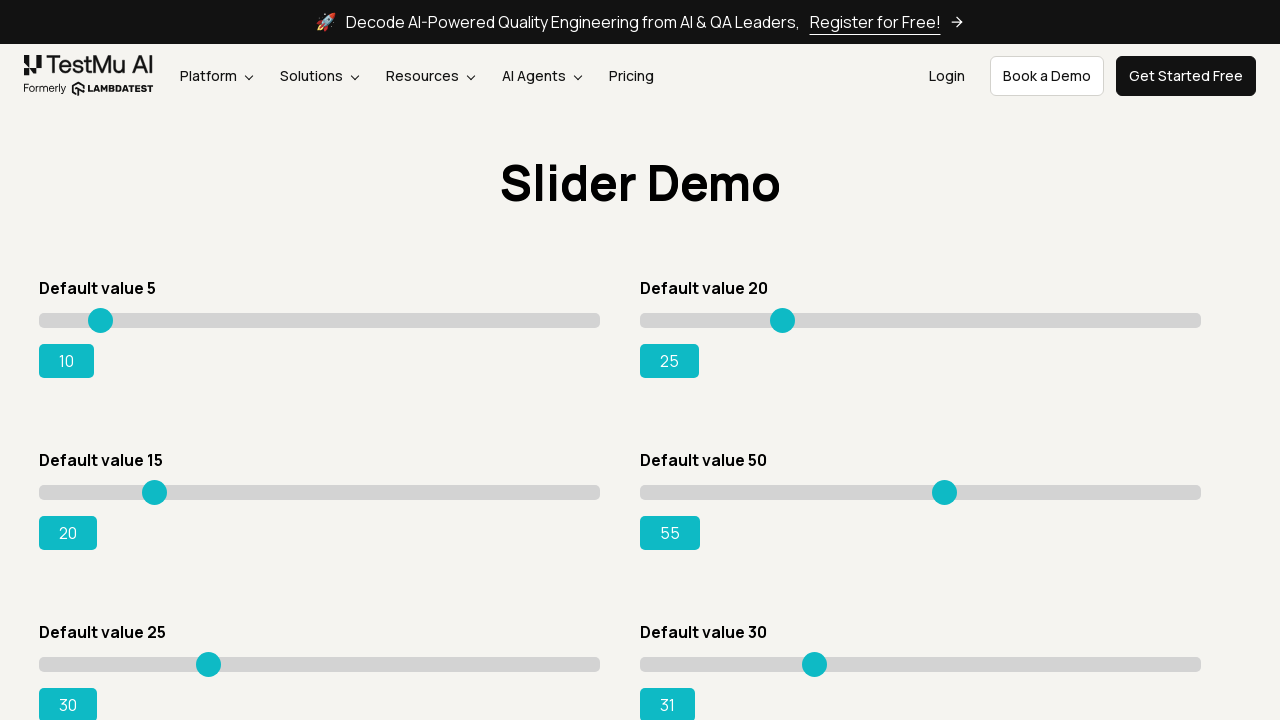

Moved slider 6 right (press ArrowRight) on xpath=//input[@type='range'] >> nth=5
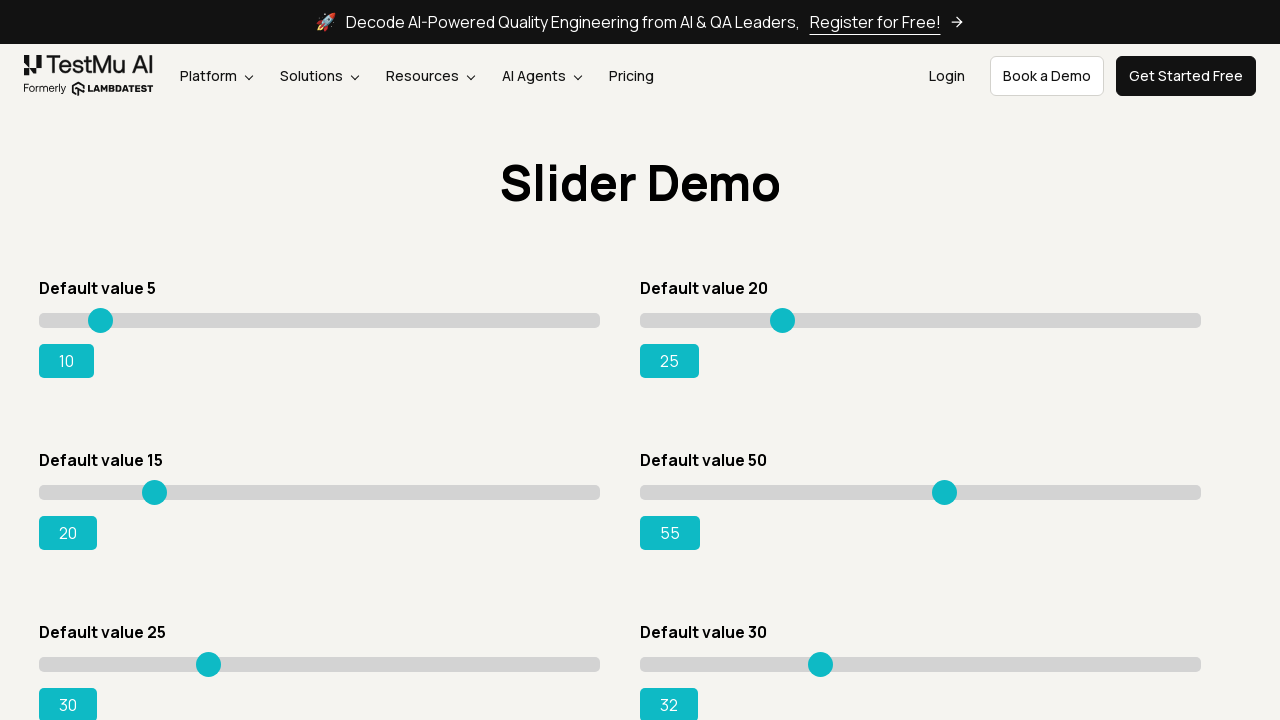

Moved slider 6 right (press ArrowRight) on xpath=//input[@type='range'] >> nth=5
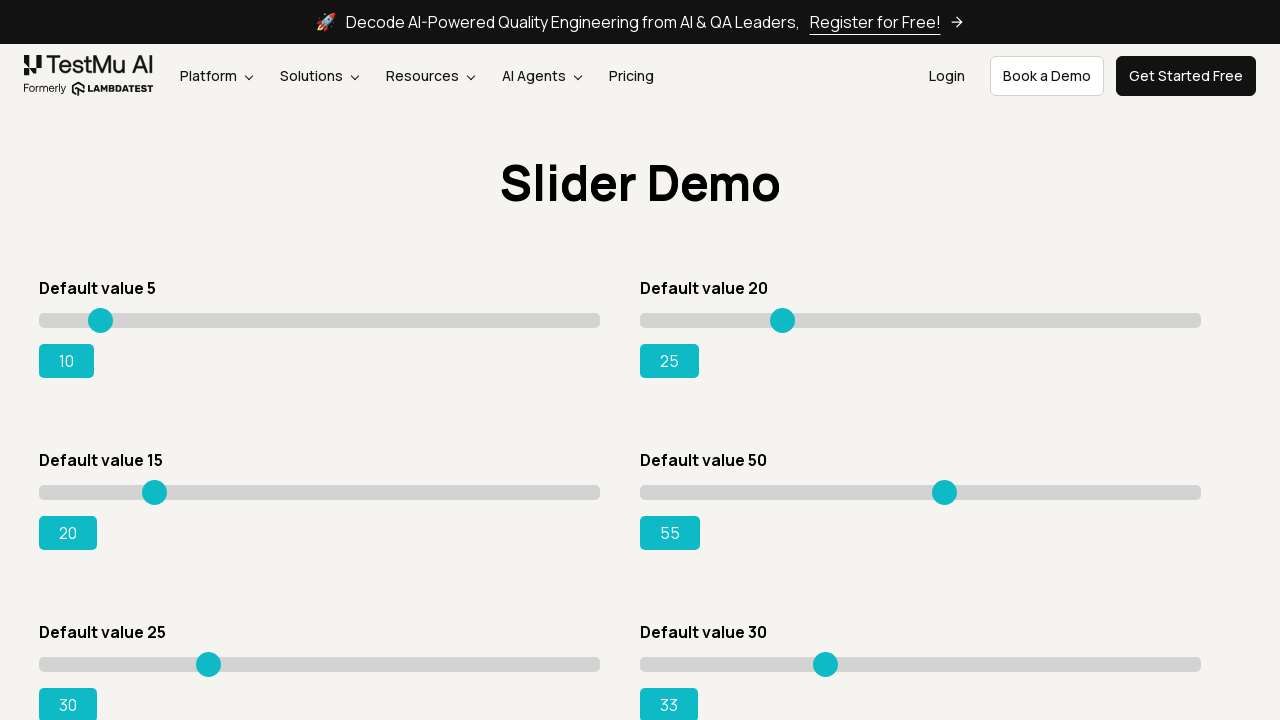

Moved slider 6 right (press ArrowRight) on xpath=//input[@type='range'] >> nth=5
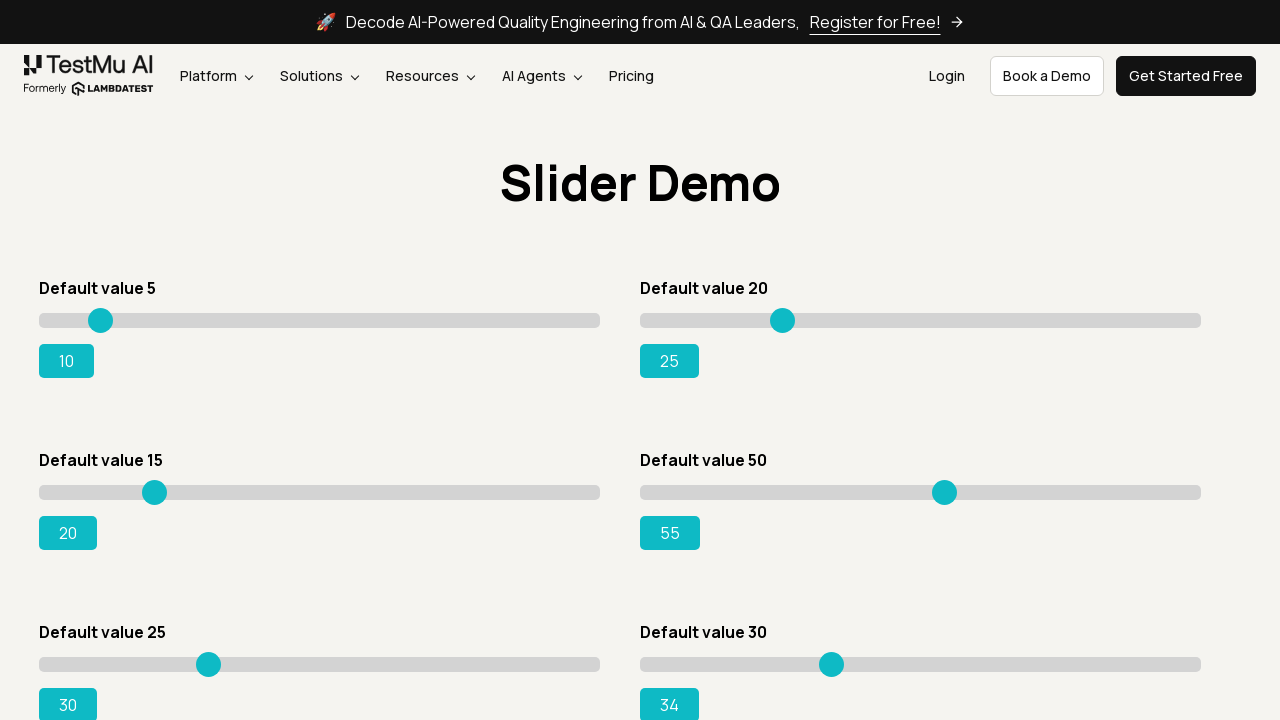

Moved slider 6 right (press ArrowRight) on xpath=//input[@type='range'] >> nth=5
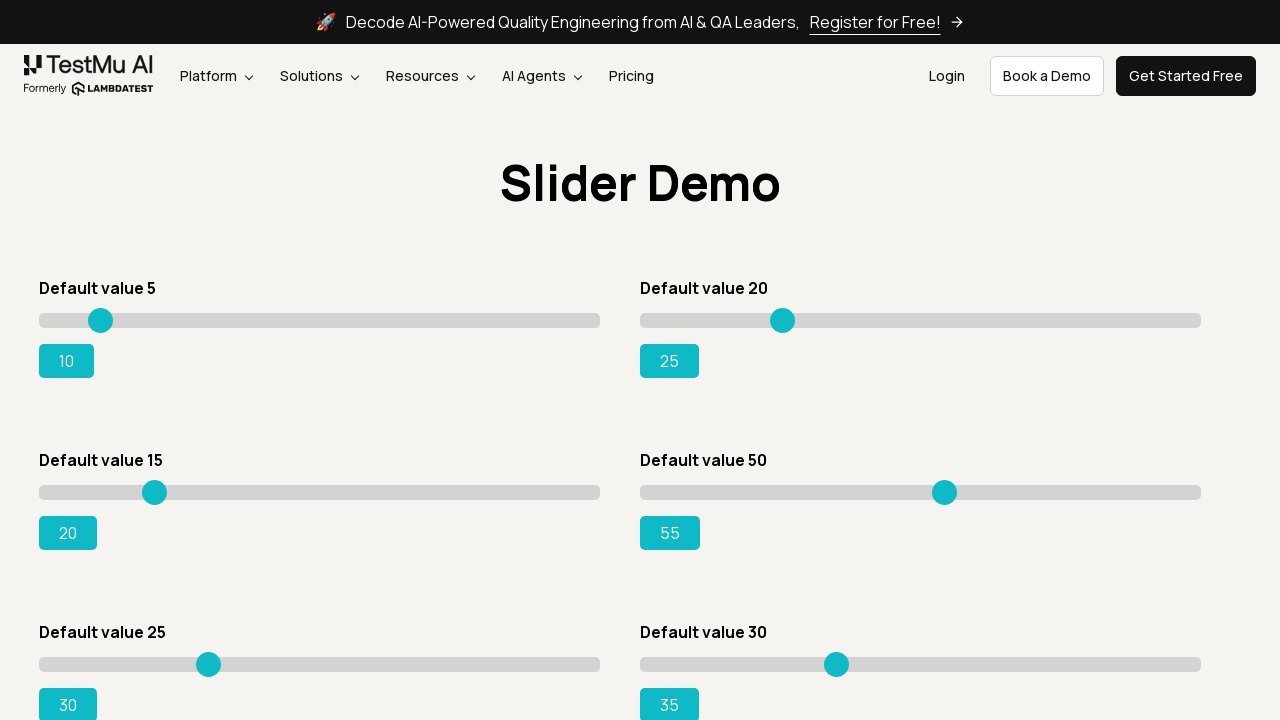

Moved slider 7 right (press ArrowRight) on xpath=//input[@type='range'] >> nth=6
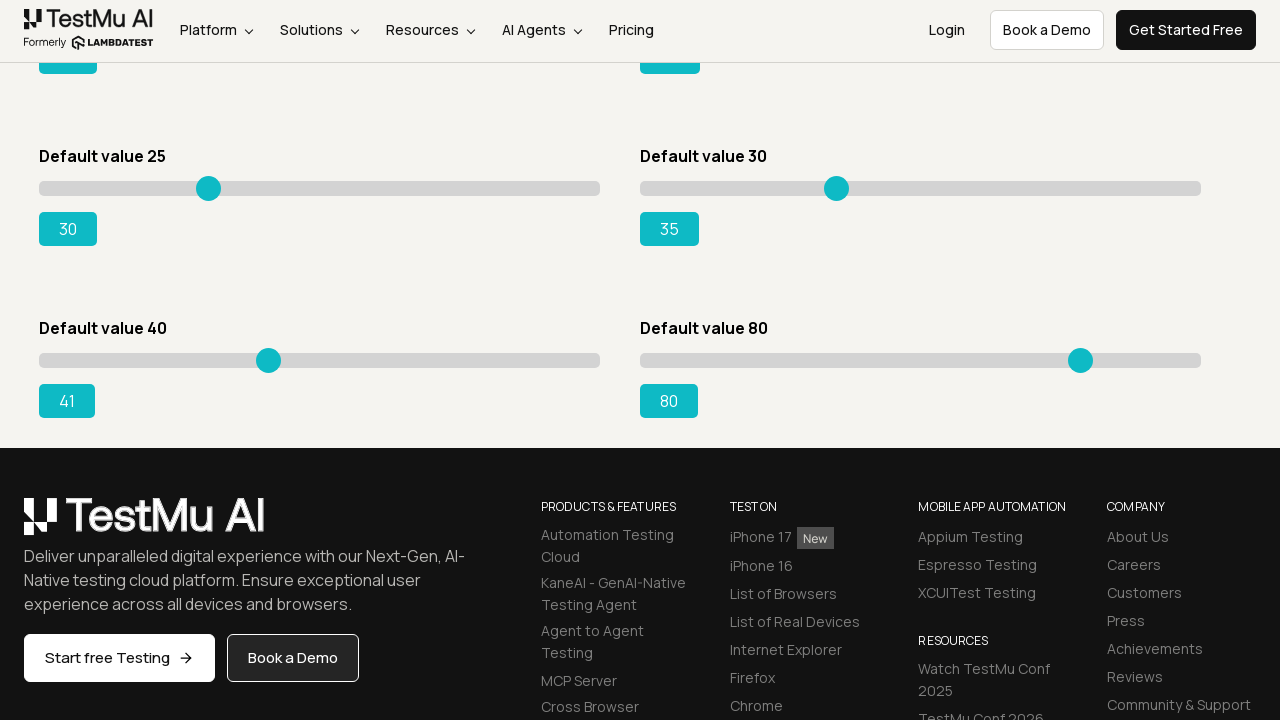

Moved slider 7 right (press ArrowRight) on xpath=//input[@type='range'] >> nth=6
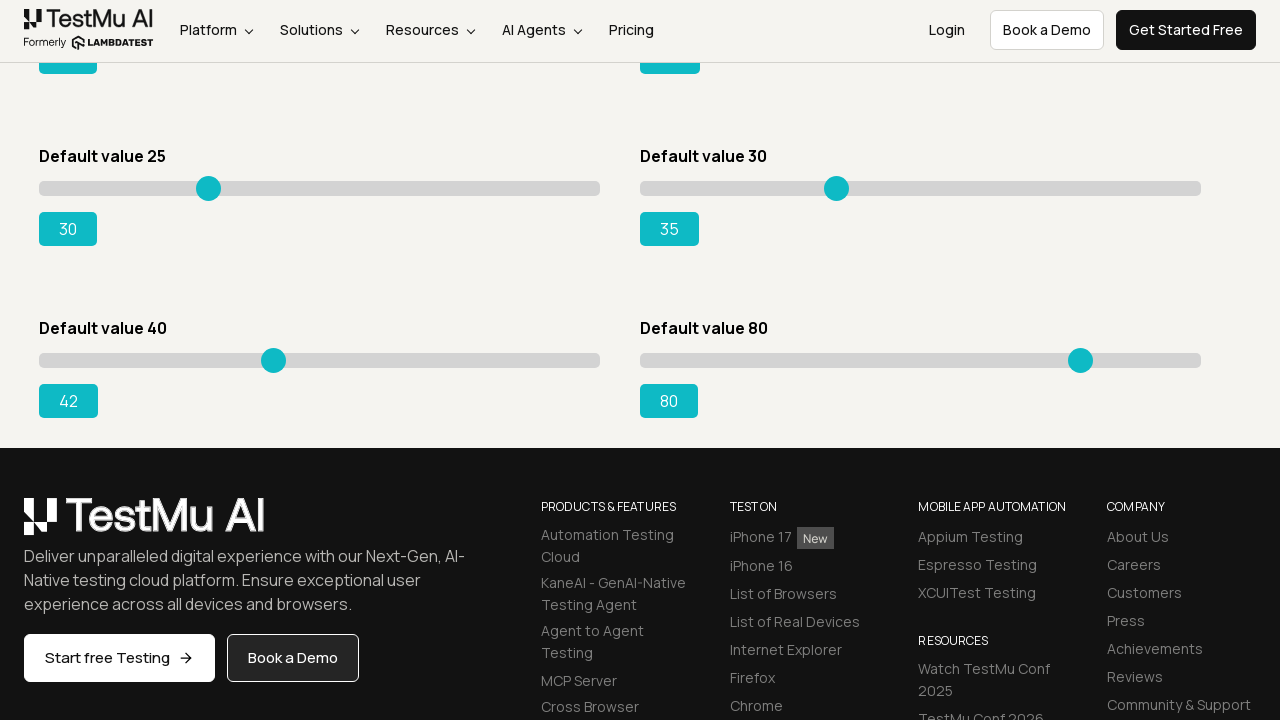

Moved slider 7 right (press ArrowRight) on xpath=//input[@type='range'] >> nth=6
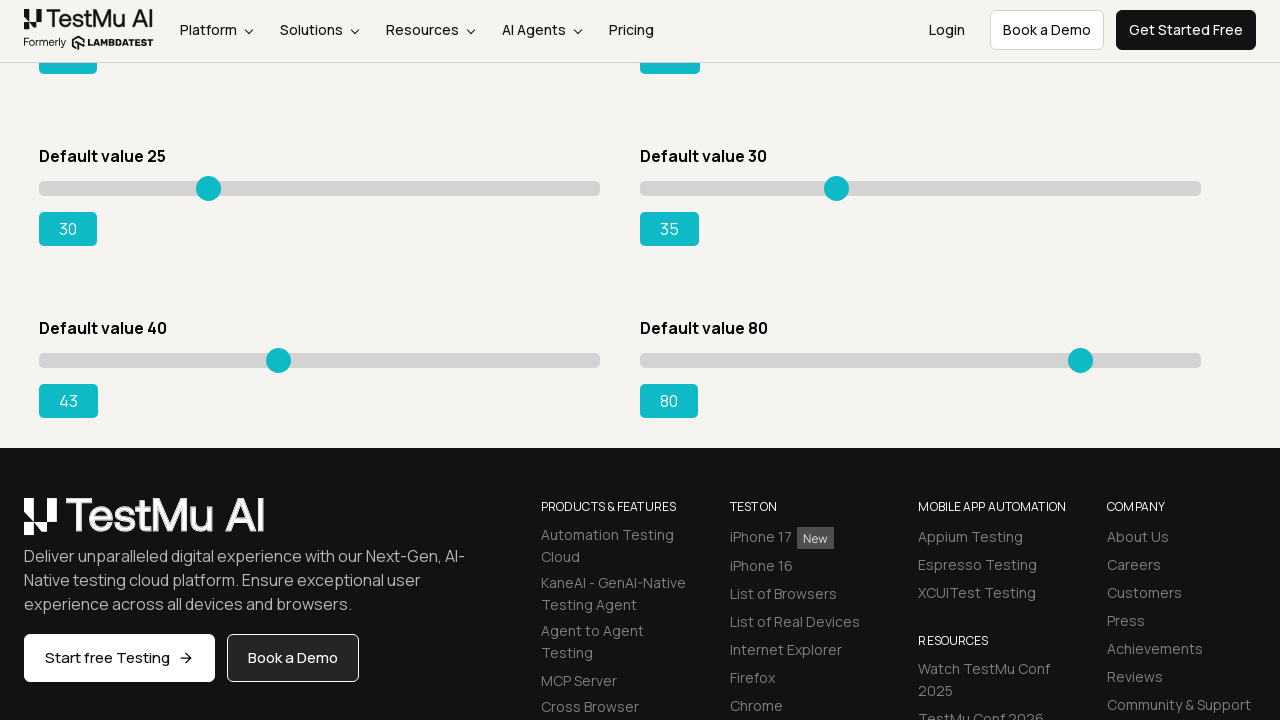

Moved slider 7 right (press ArrowRight) on xpath=//input[@type='range'] >> nth=6
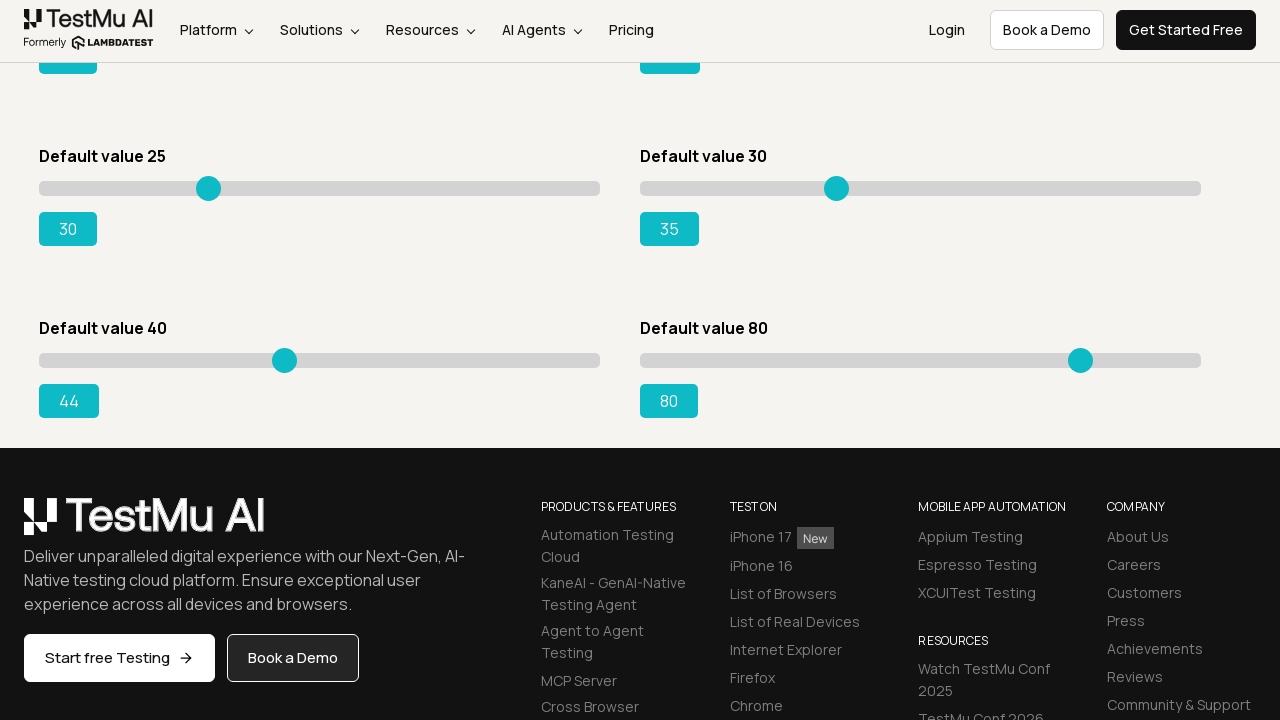

Moved slider 7 right (press ArrowRight) on xpath=//input[@type='range'] >> nth=6
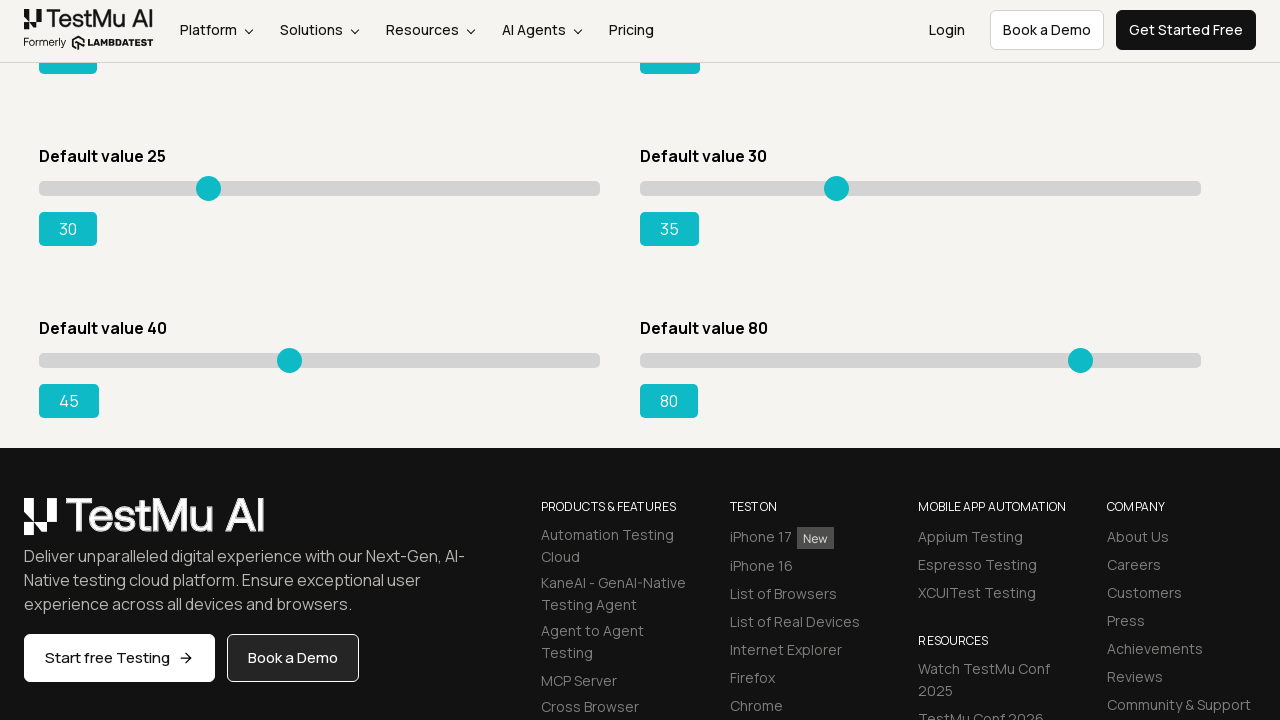

Moved slider 8 right (press ArrowRight) on xpath=//input[@type='range'] >> nth=7
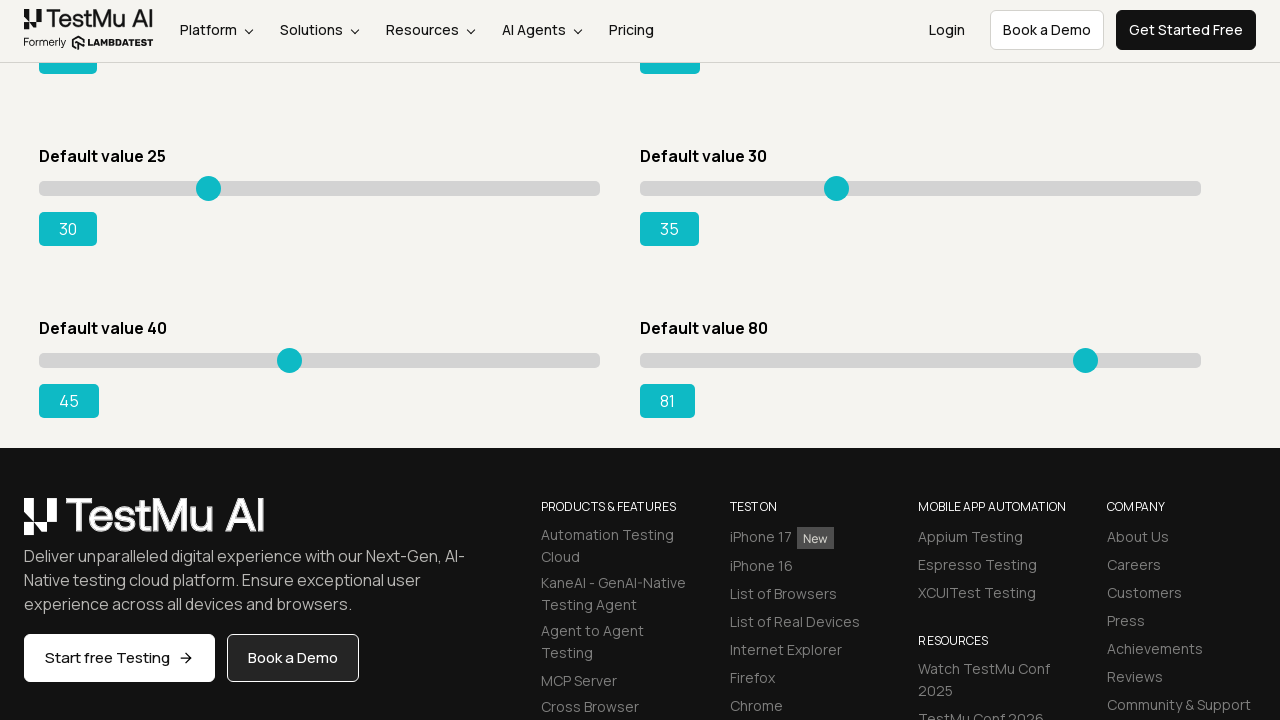

Moved slider 8 right (press ArrowRight) on xpath=//input[@type='range'] >> nth=7
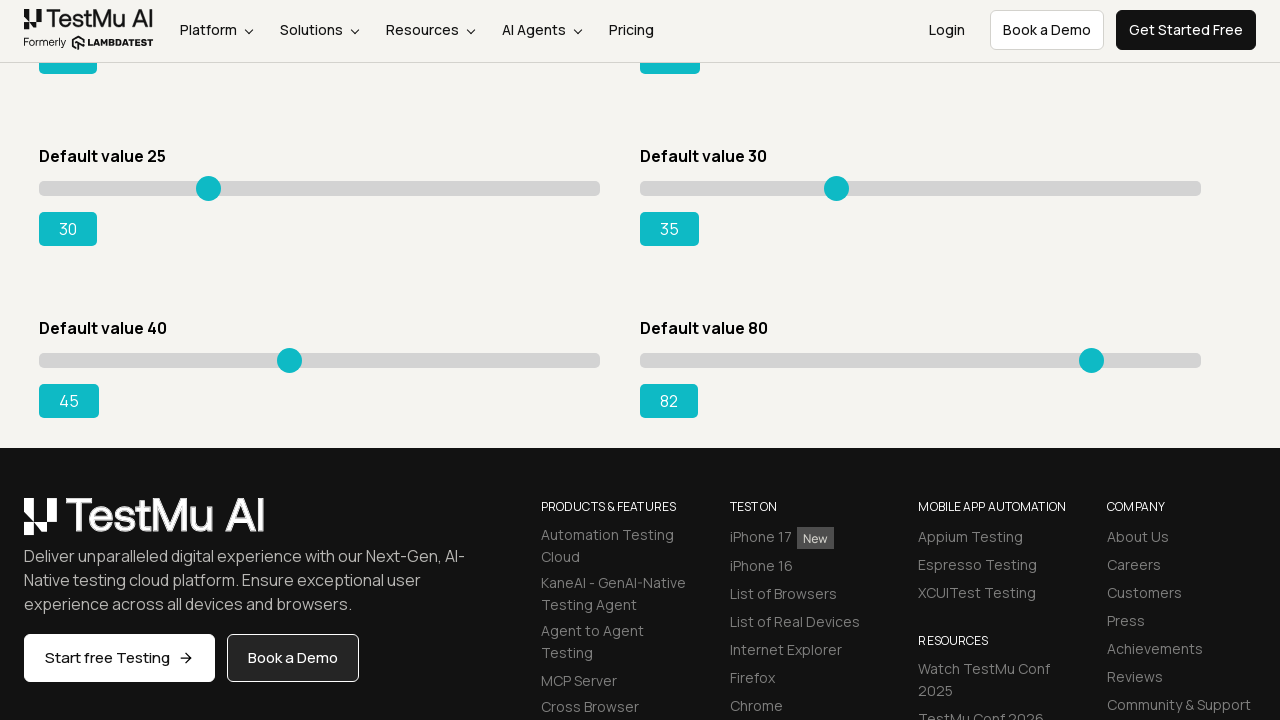

Moved slider 8 right (press ArrowRight) on xpath=//input[@type='range'] >> nth=7
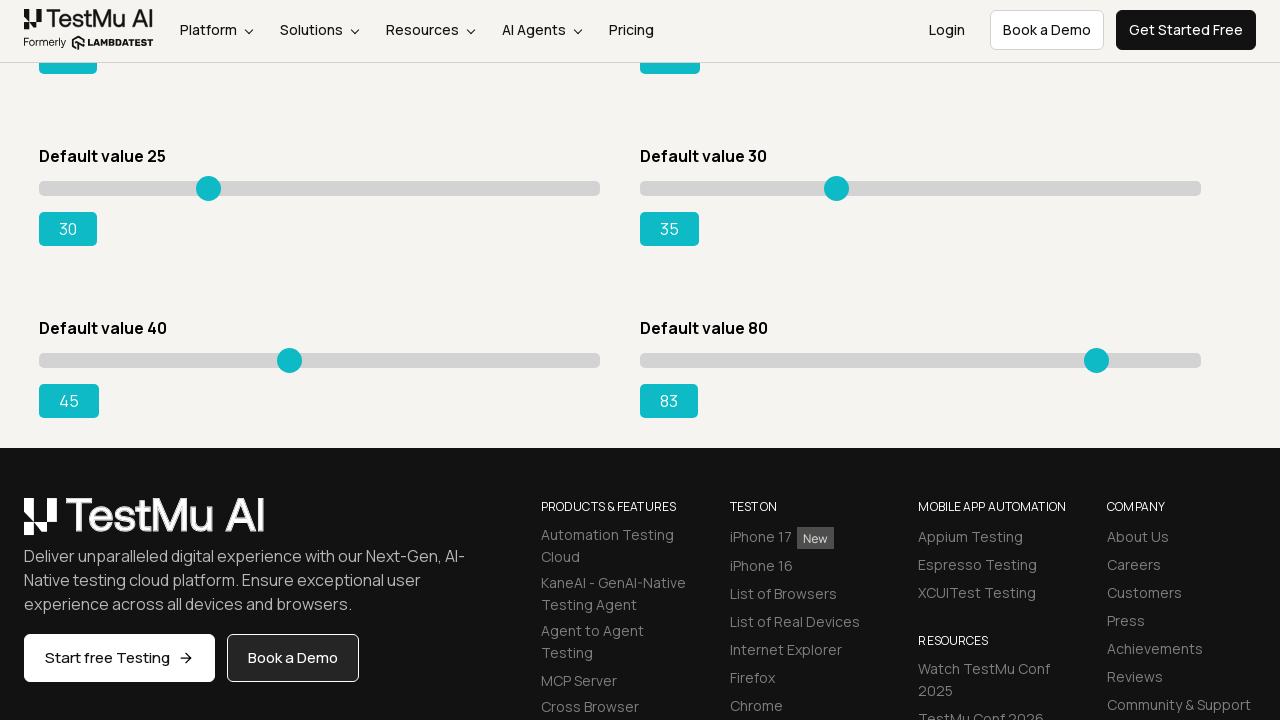

Moved slider 8 right (press ArrowRight) on xpath=//input[@type='range'] >> nth=7
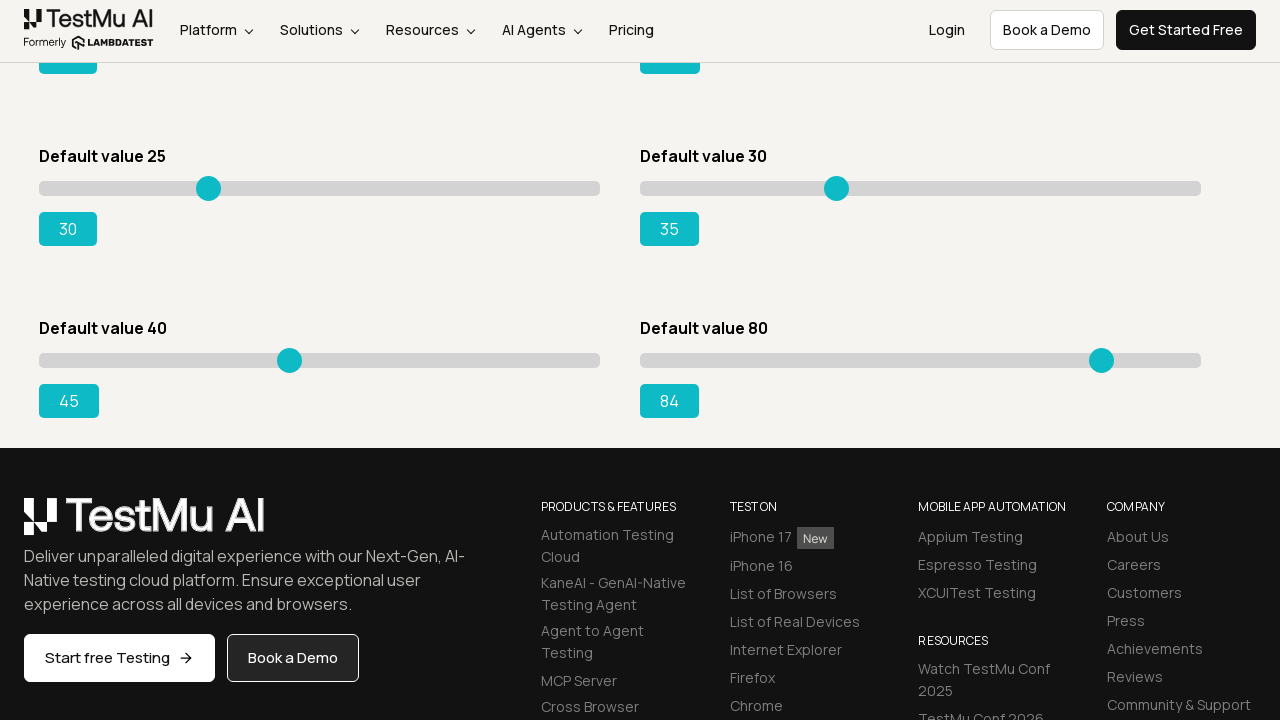

Moved slider 8 right (press ArrowRight) on xpath=//input[@type='range'] >> nth=7
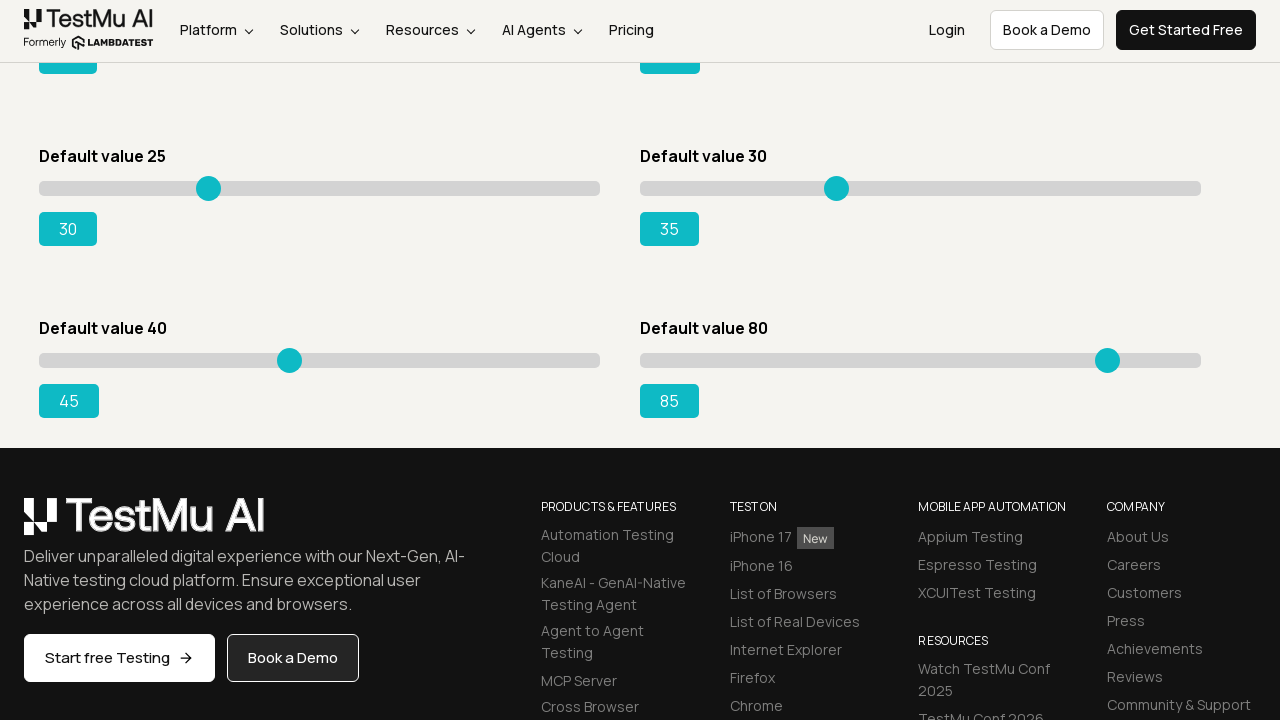

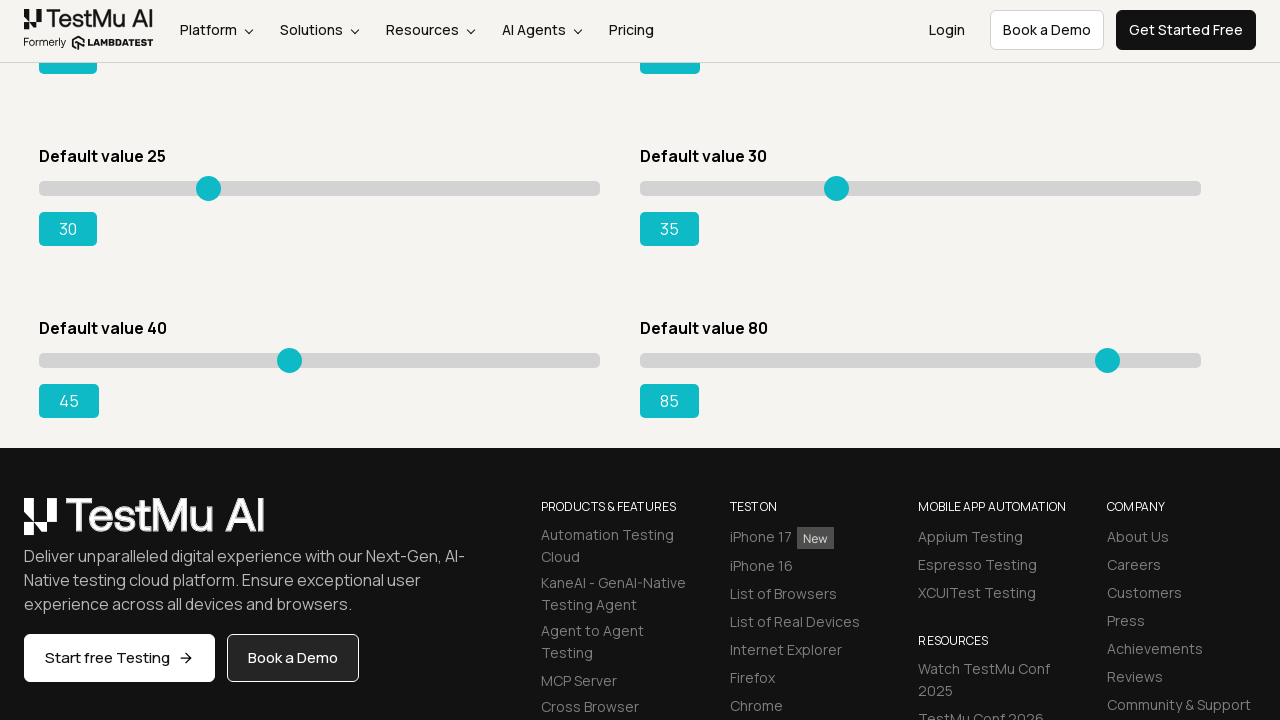